Tests page scrolling functionality by repeatedly scrolling down 300 pixels and then back to the top of the page

Starting URL: https://www.selenium.dev/

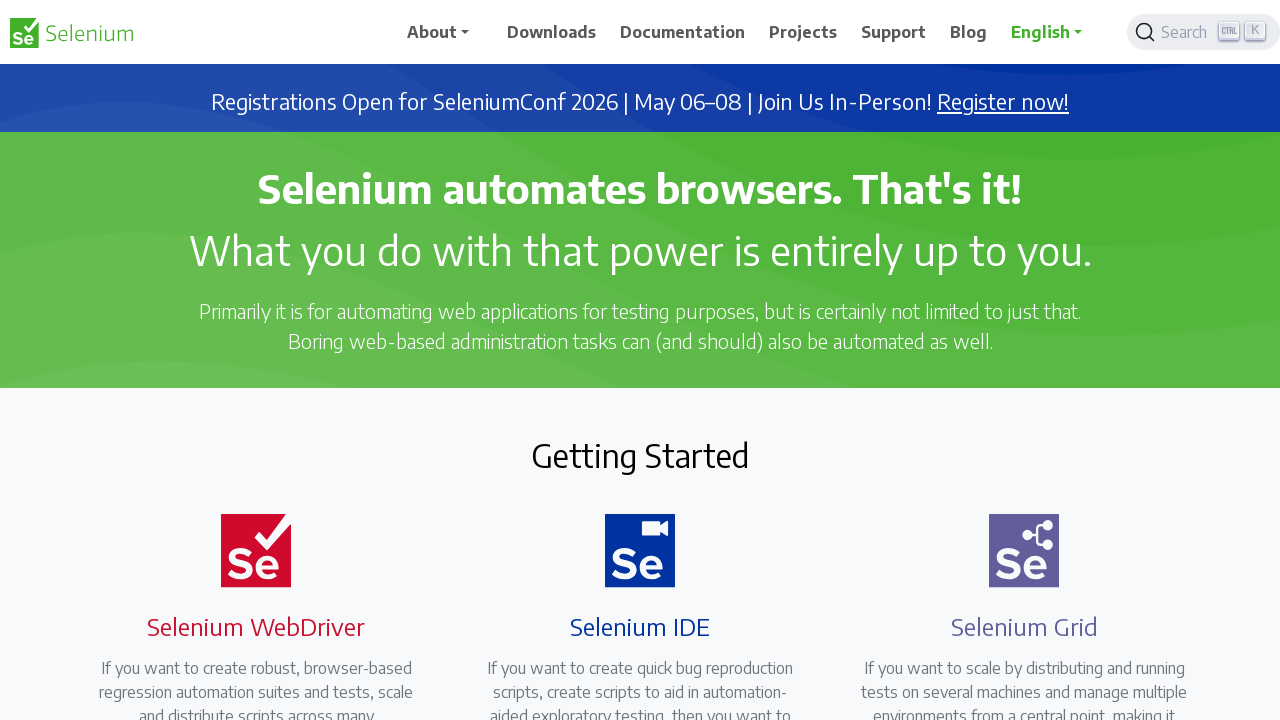

Scrolled down 300 pixels
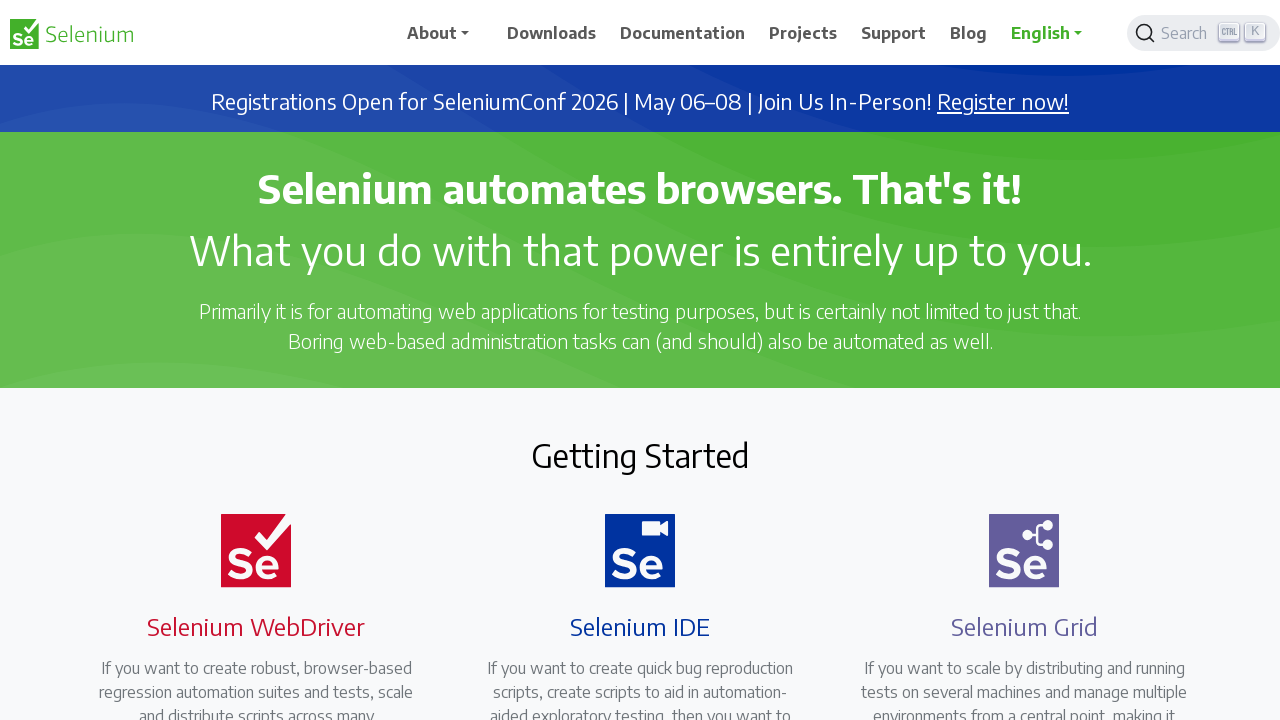

Waited 1000ms after scrolling down
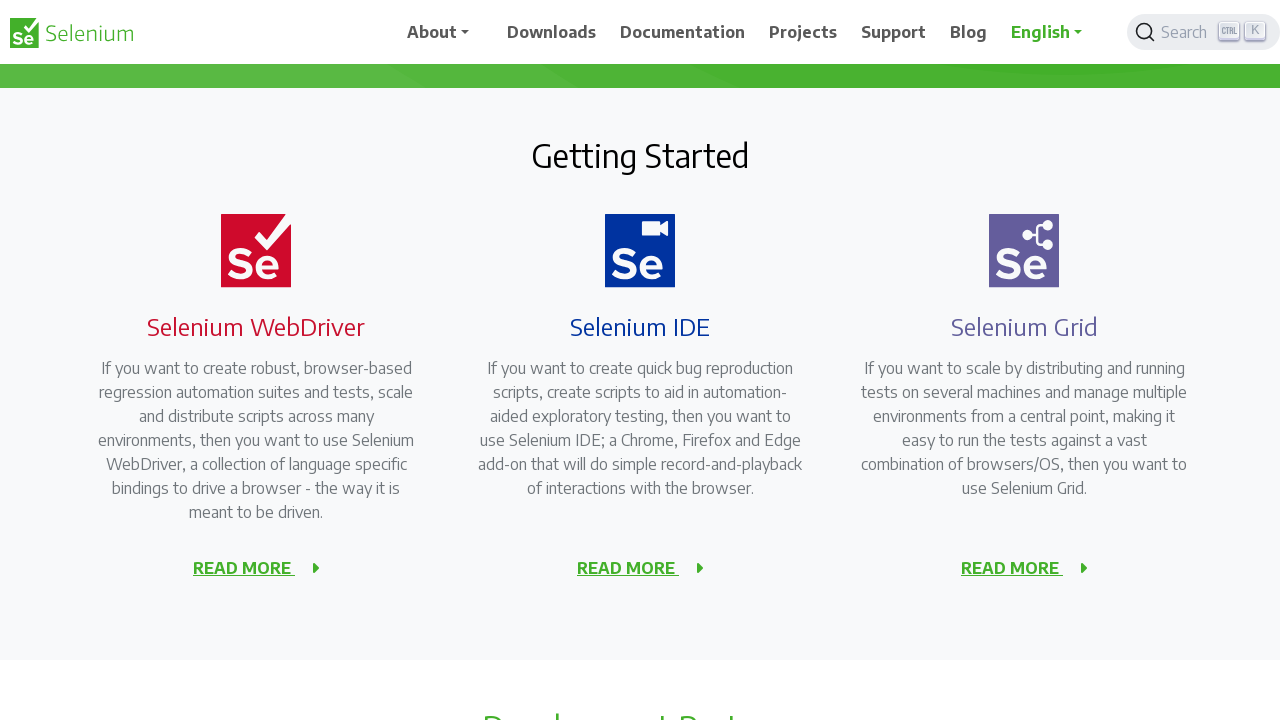

Scrolled back to top of page
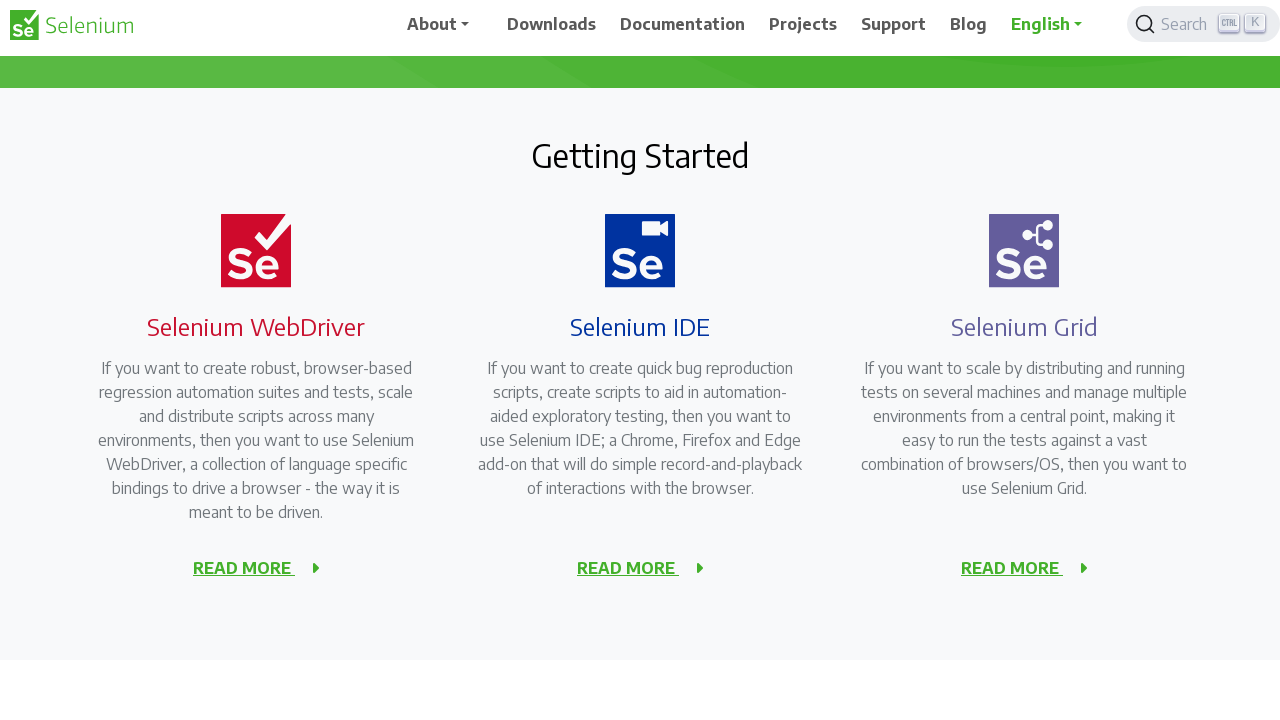

Waited 1000ms after scrolling to top
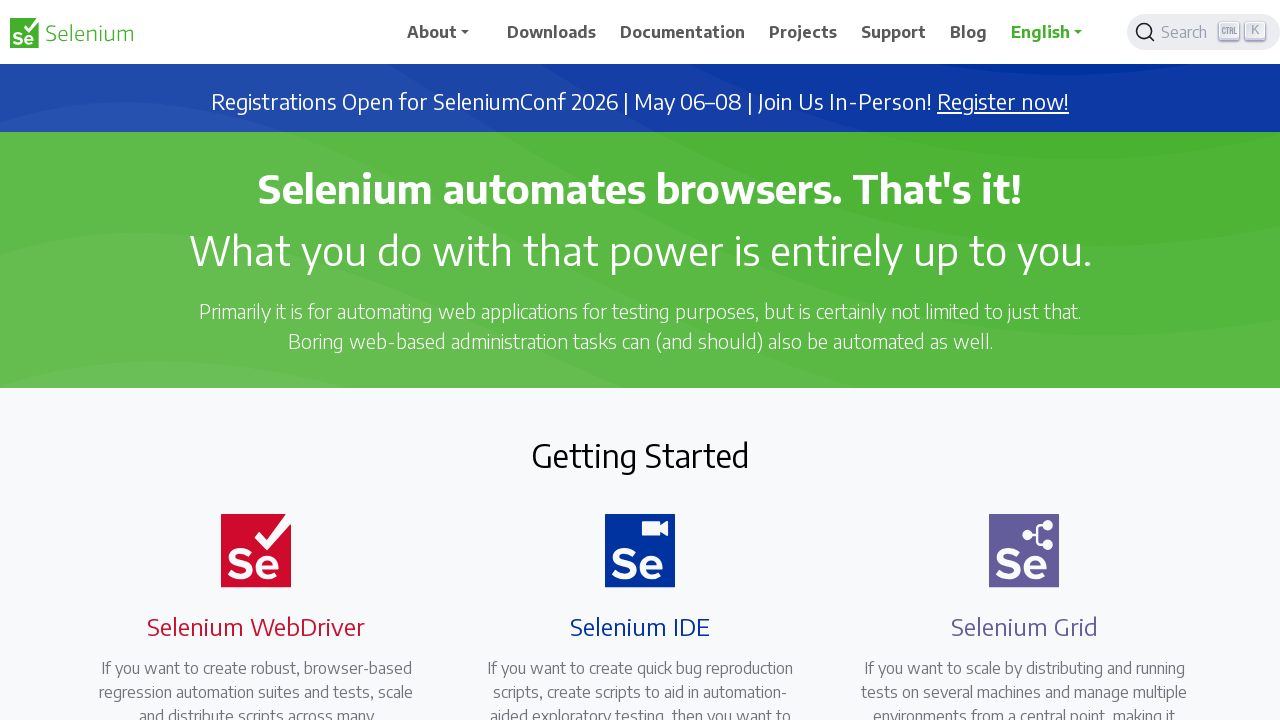

Scrolled down 300 pixels
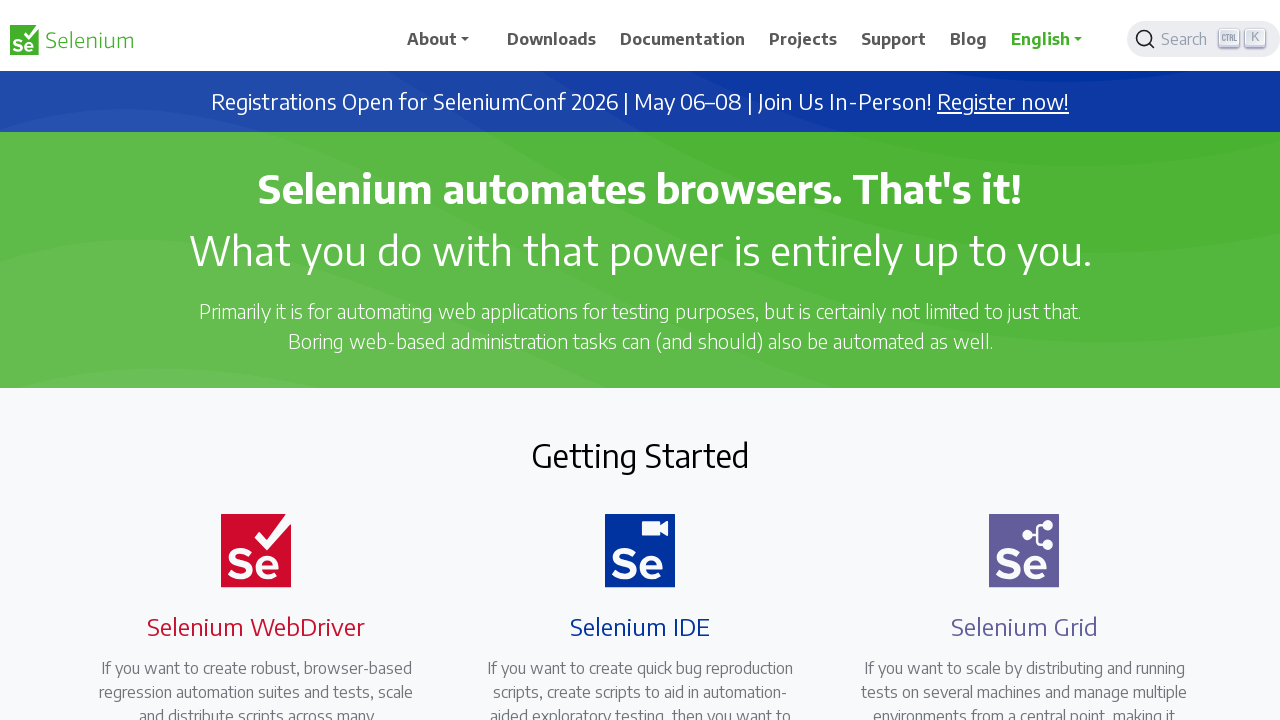

Waited 1000ms after scrolling down
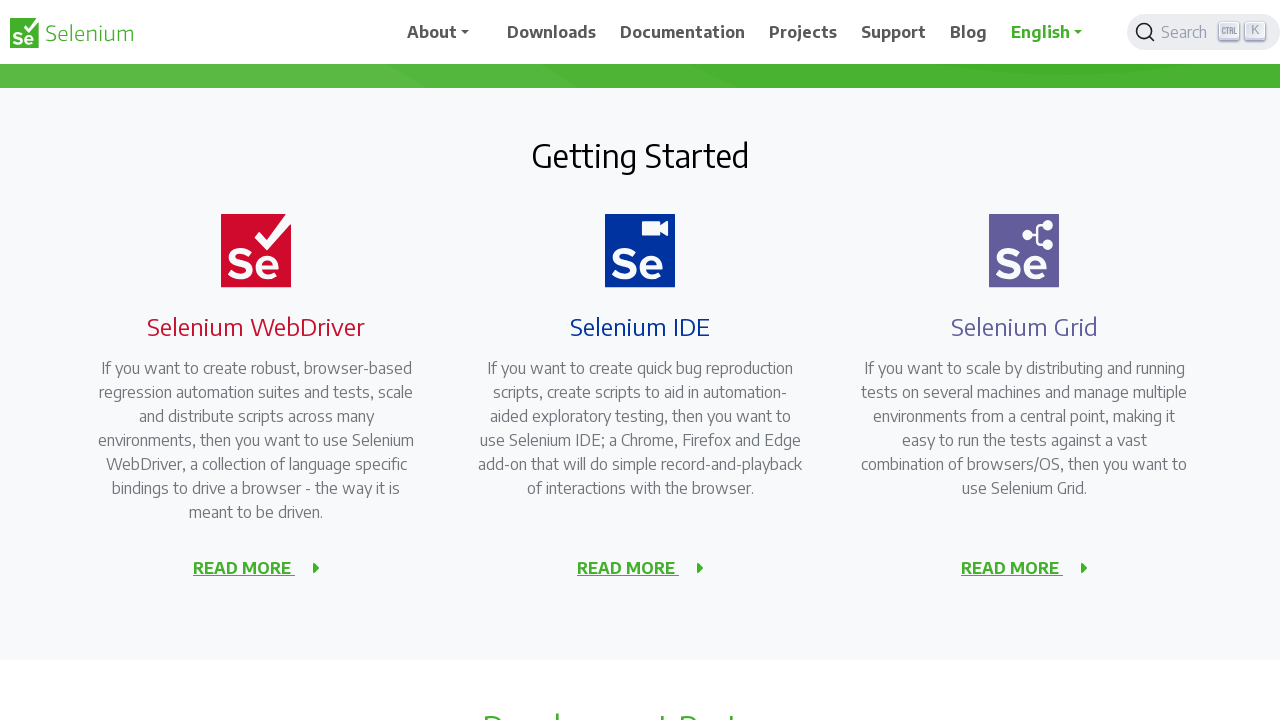

Scrolled back to top of page
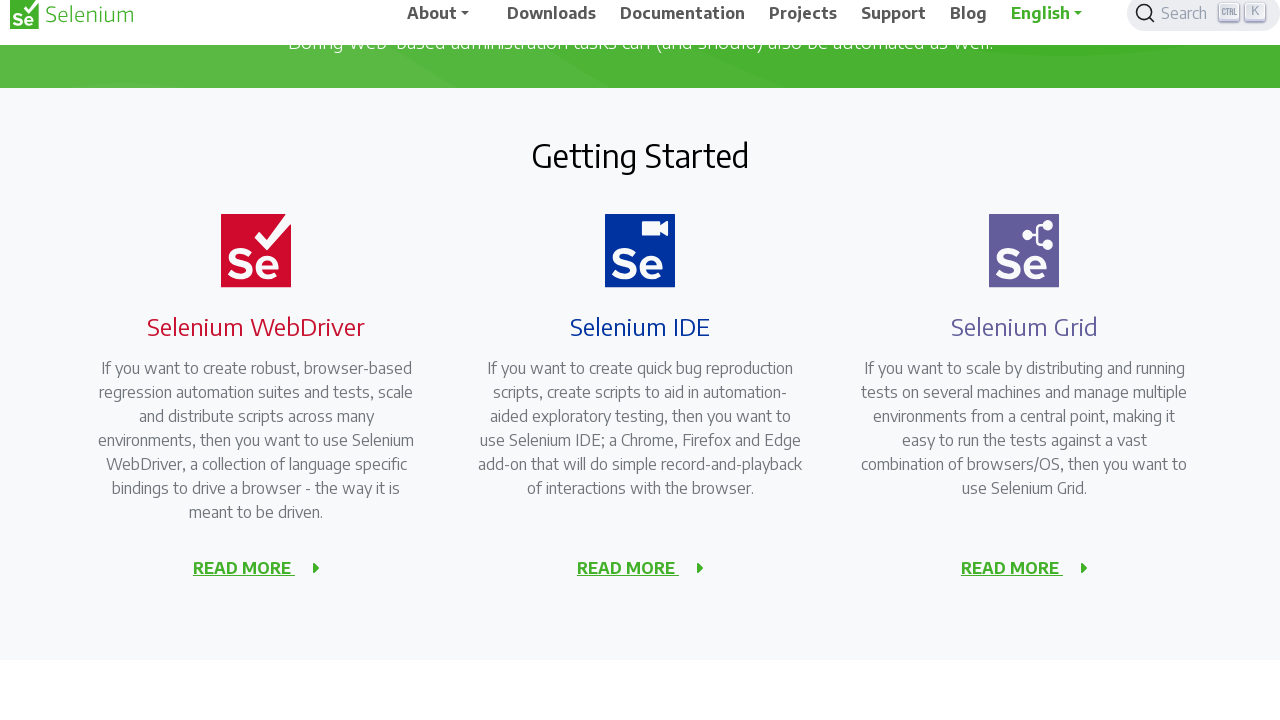

Waited 1000ms after scrolling to top
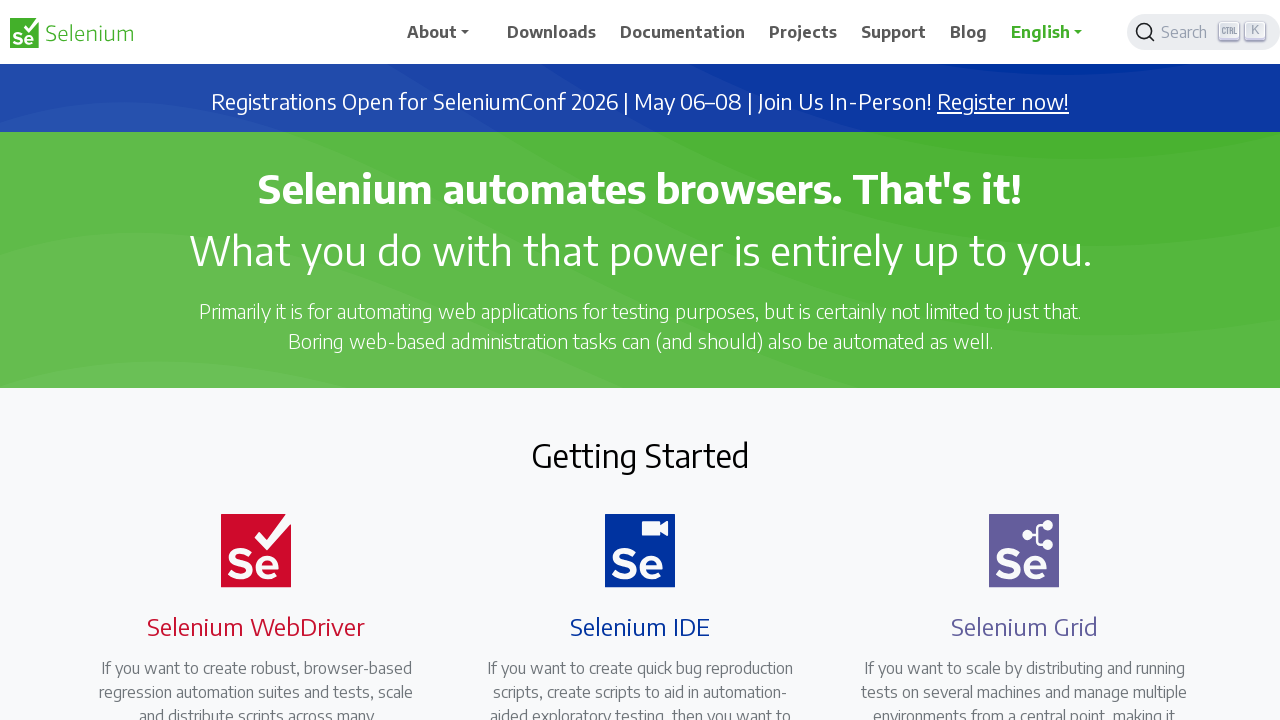

Scrolled down 300 pixels
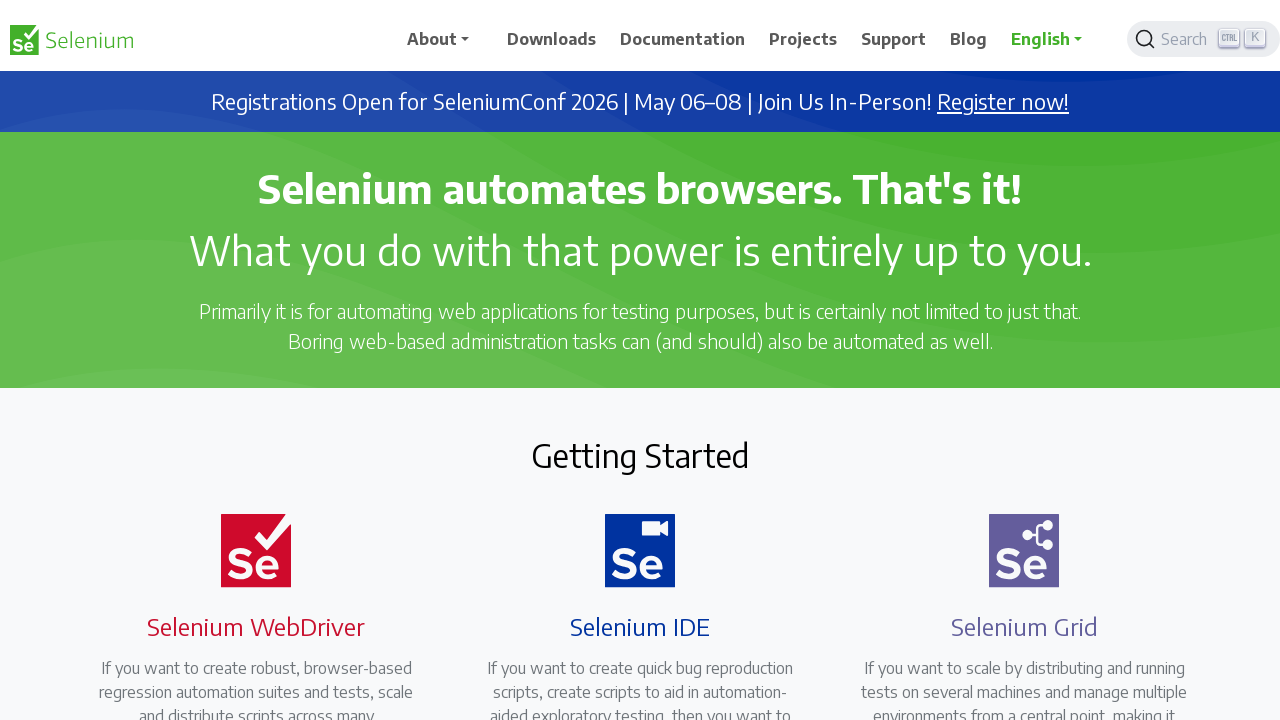

Waited 1000ms after scrolling down
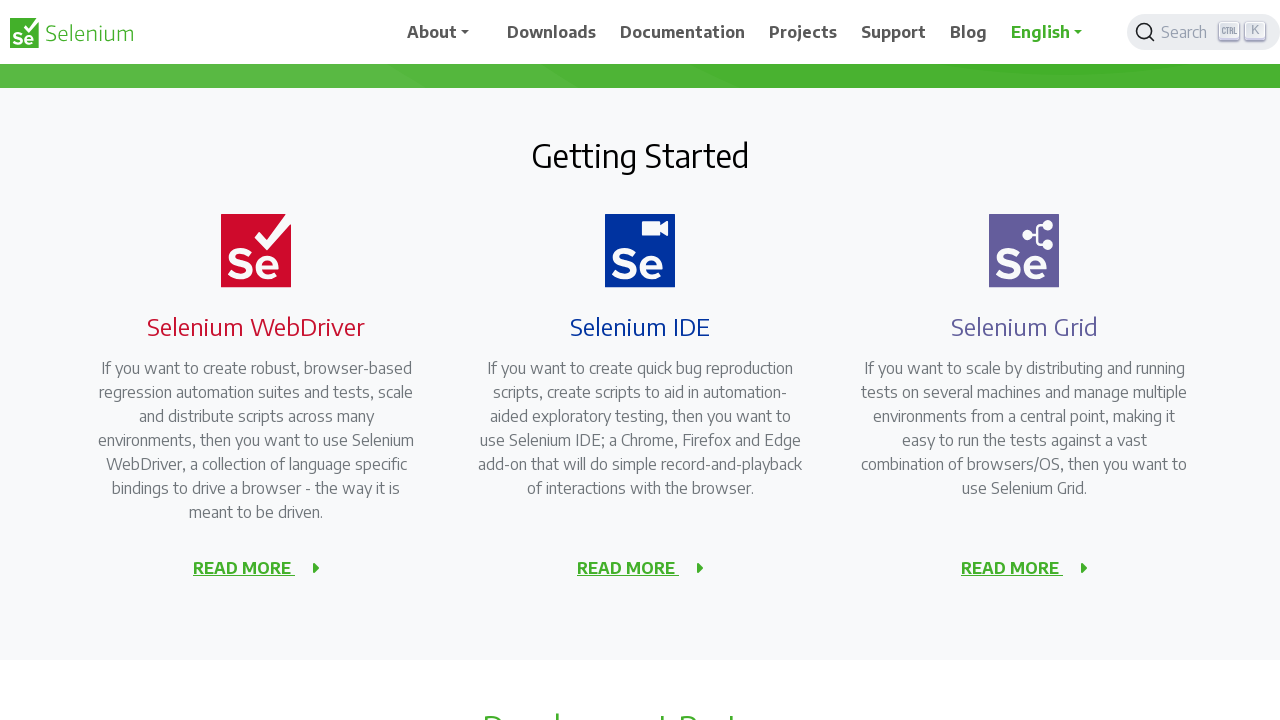

Scrolled back to top of page
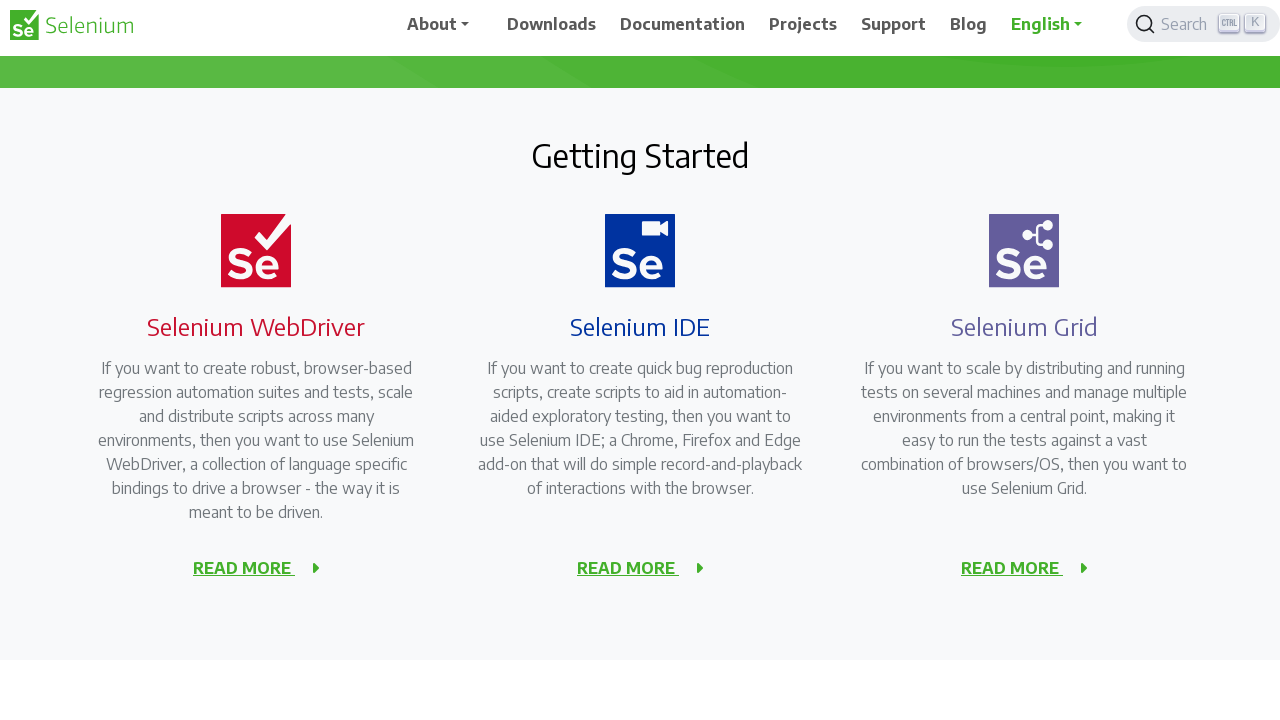

Waited 1000ms after scrolling to top
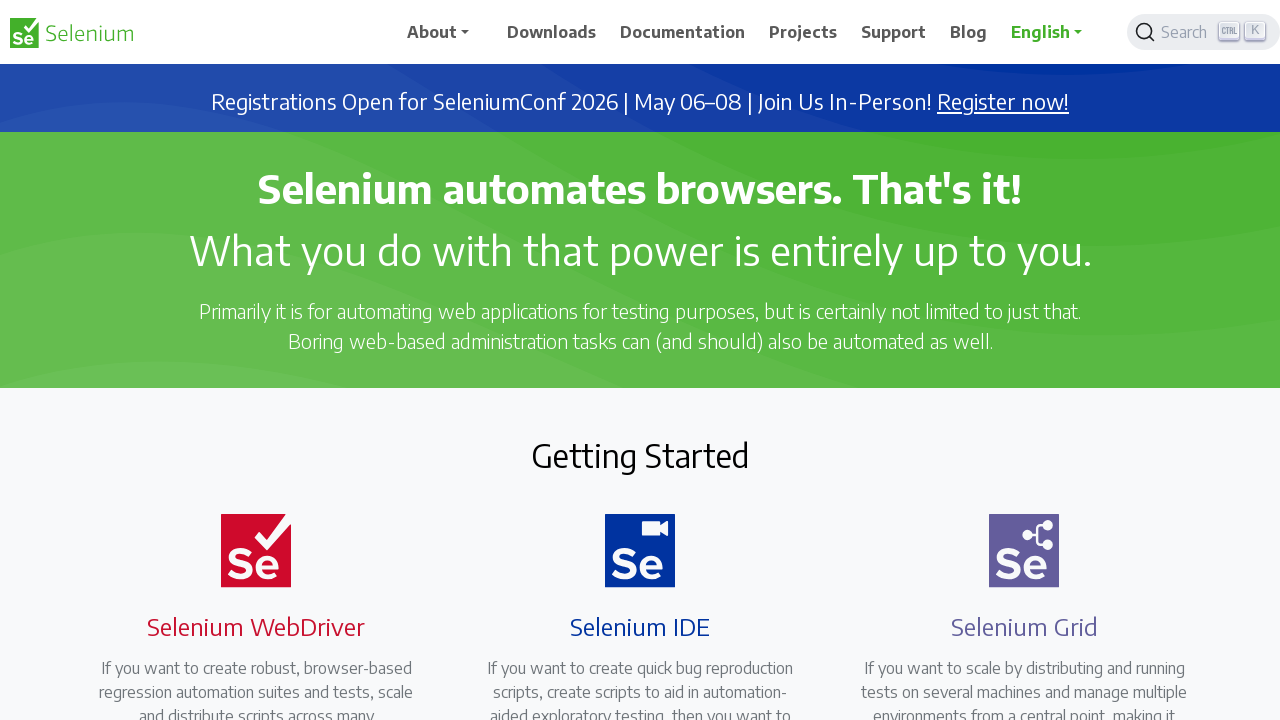

Scrolled down 300 pixels
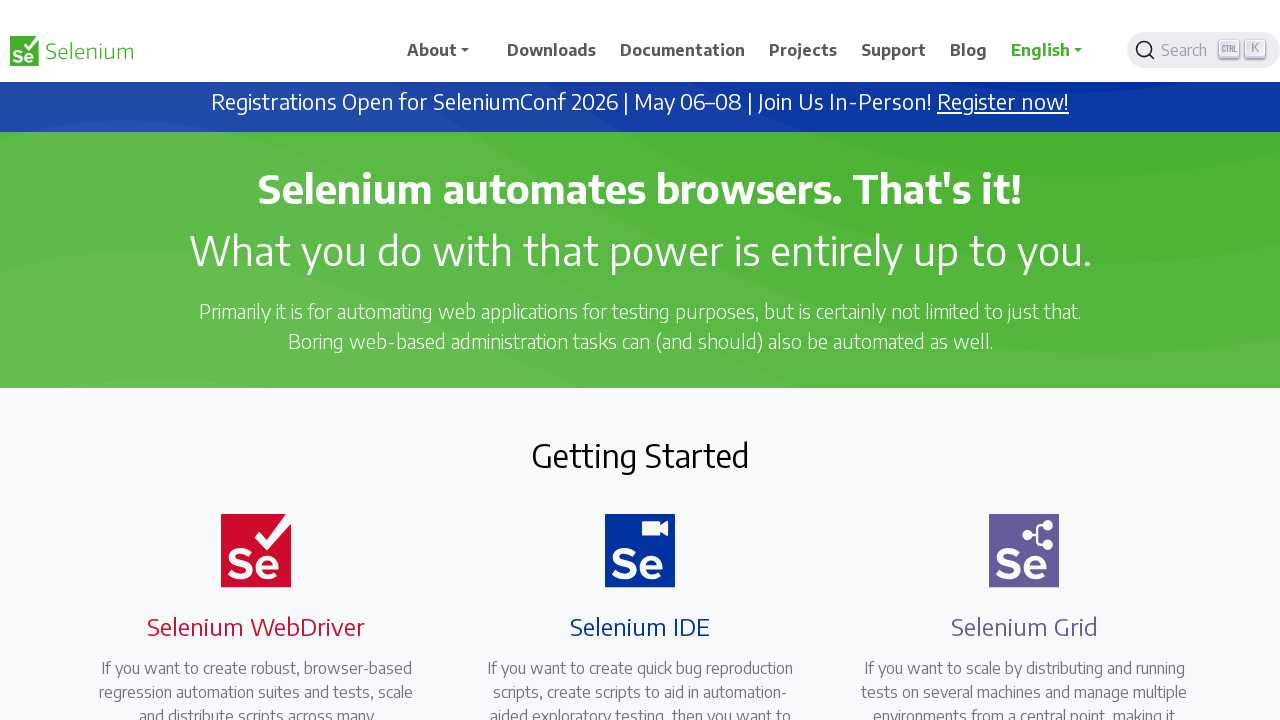

Waited 1000ms after scrolling down
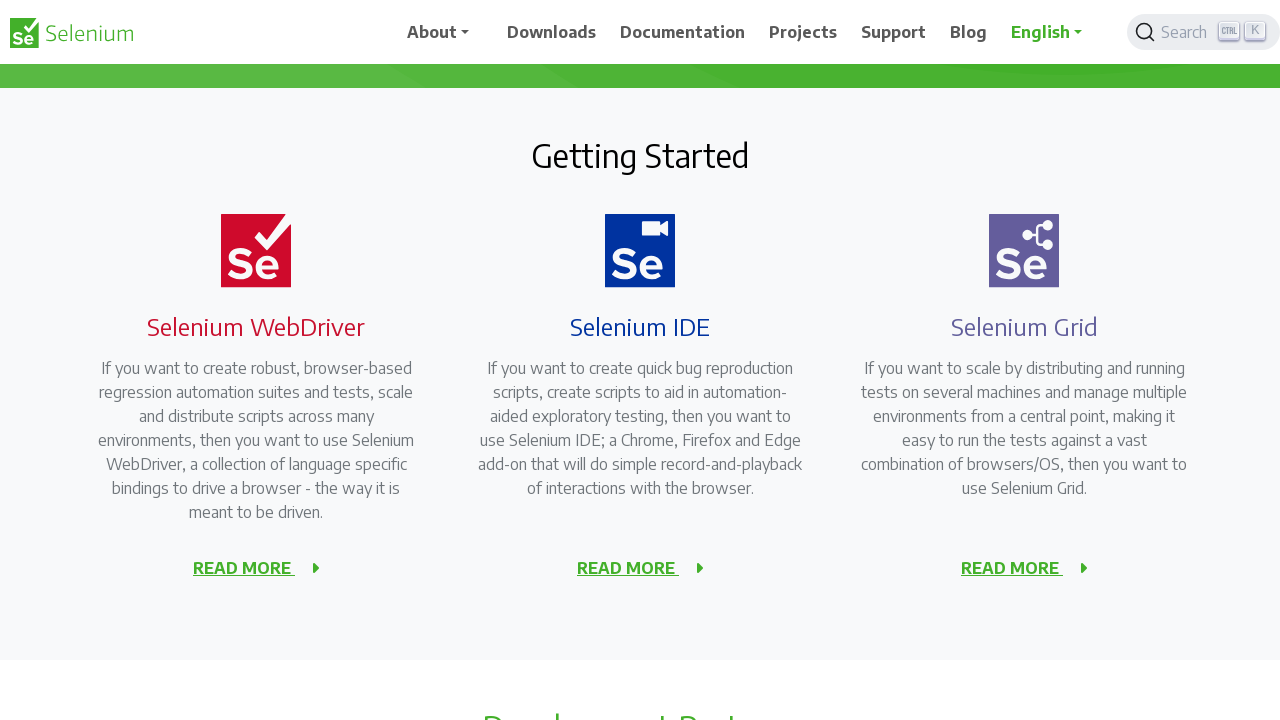

Scrolled back to top of page
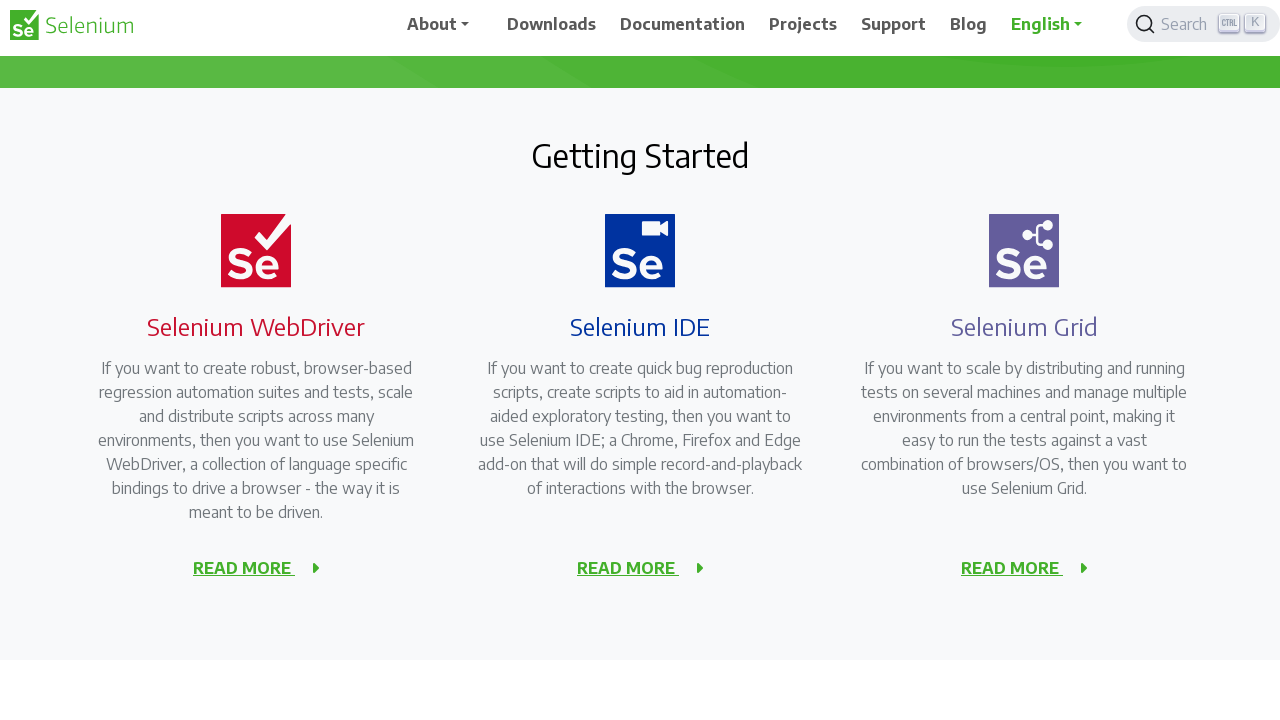

Waited 1000ms after scrolling to top
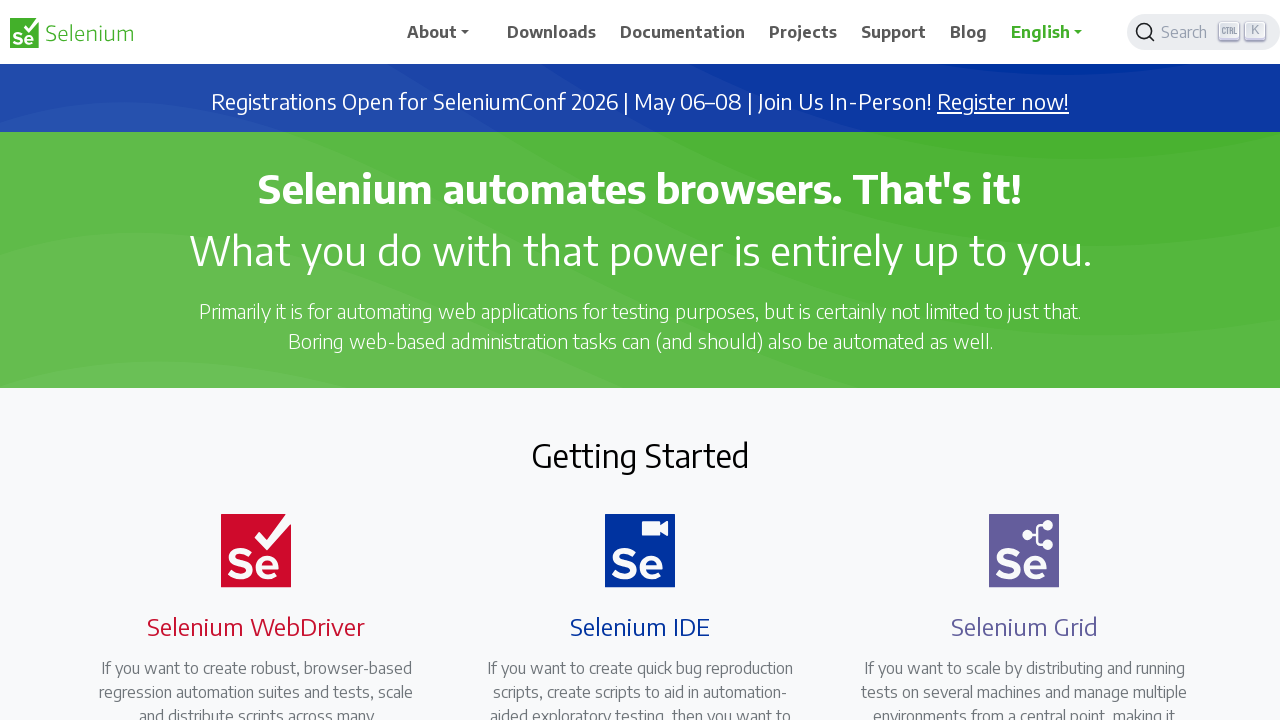

Scrolled down 300 pixels
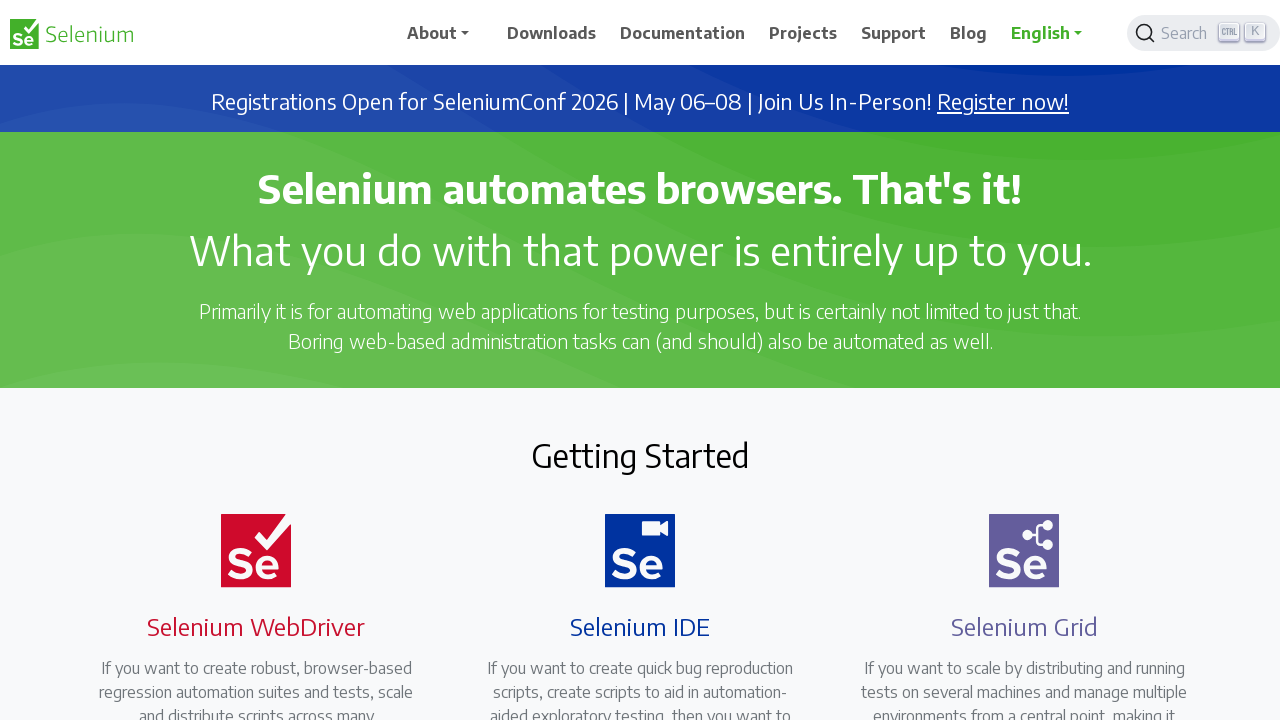

Waited 1000ms after scrolling down
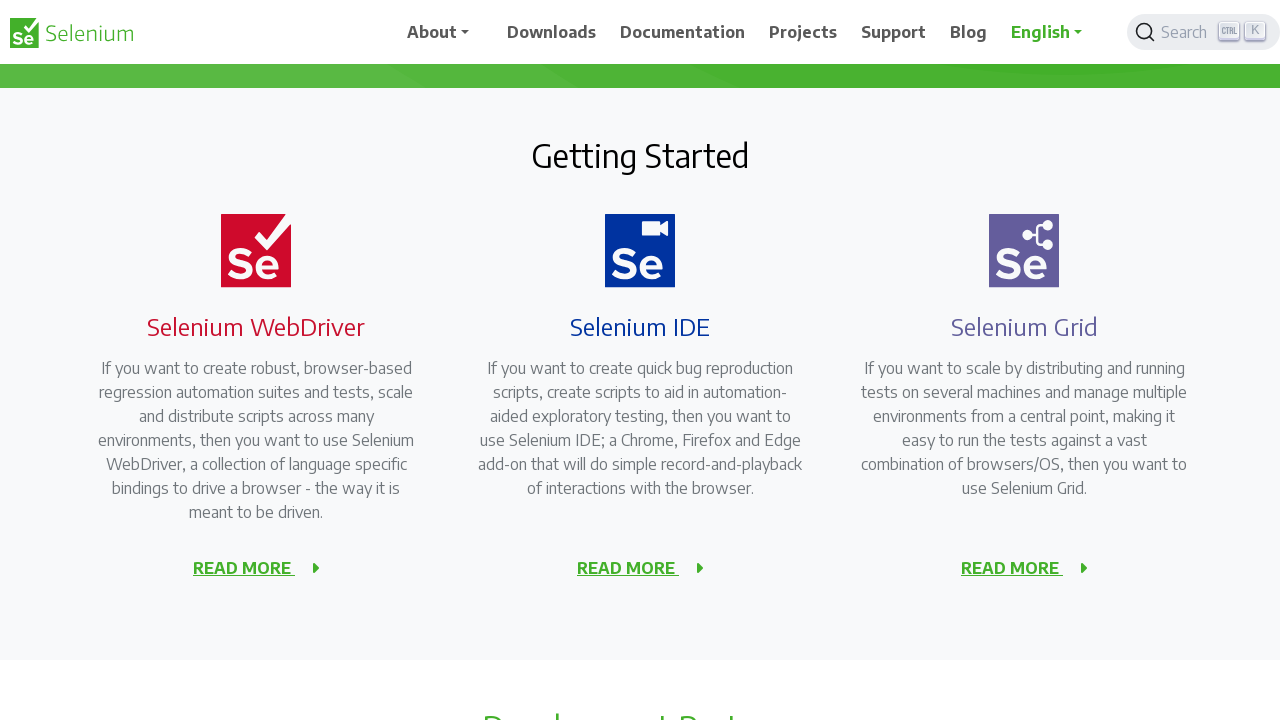

Scrolled back to top of page
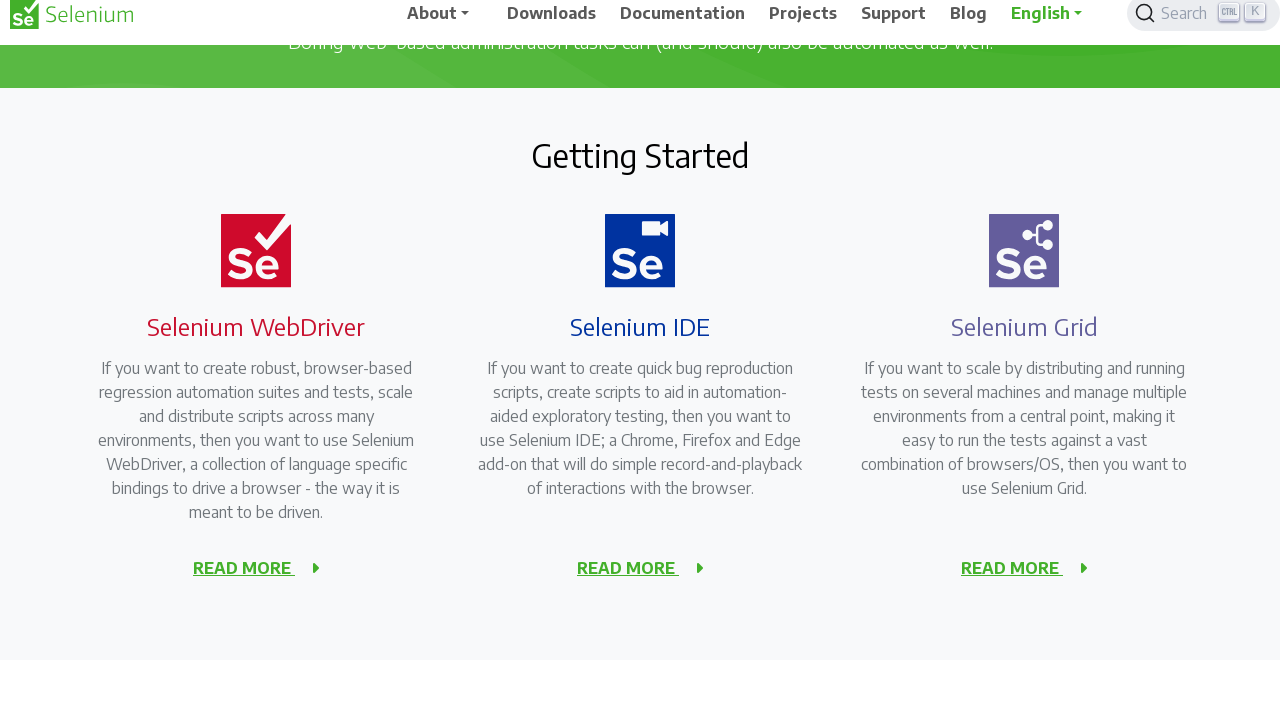

Waited 1000ms after scrolling to top
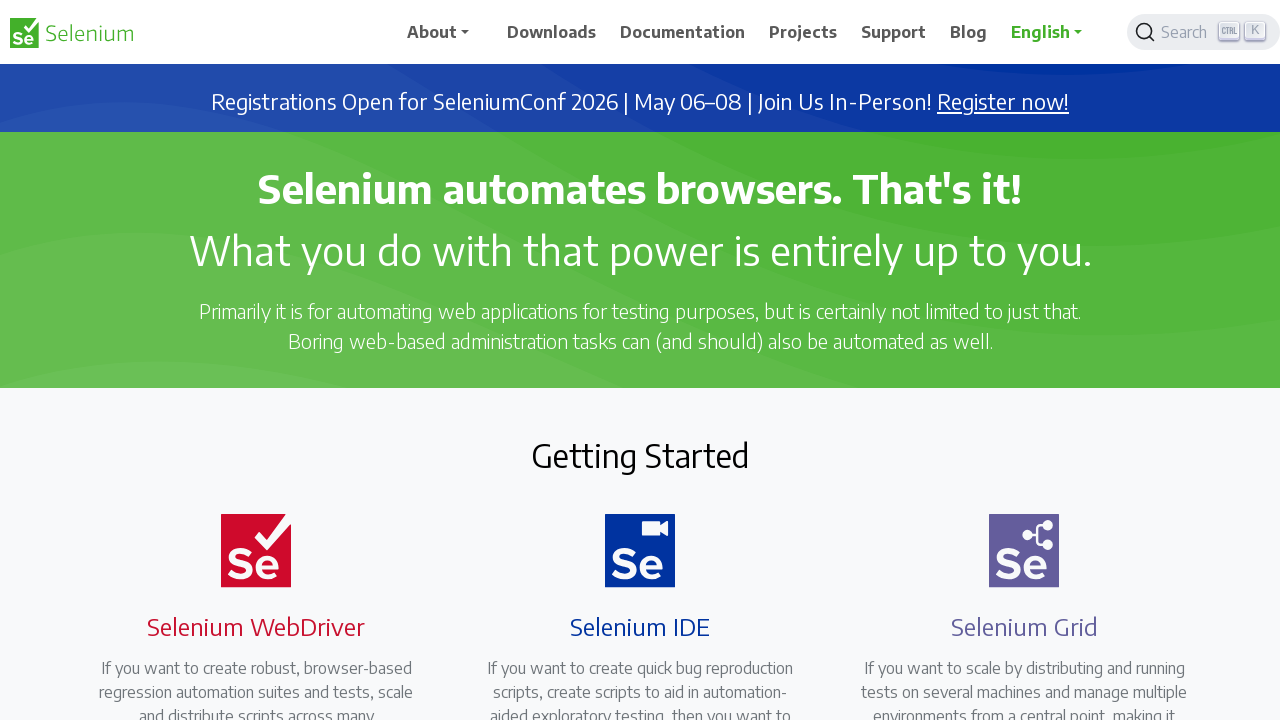

Scrolled down 300 pixels
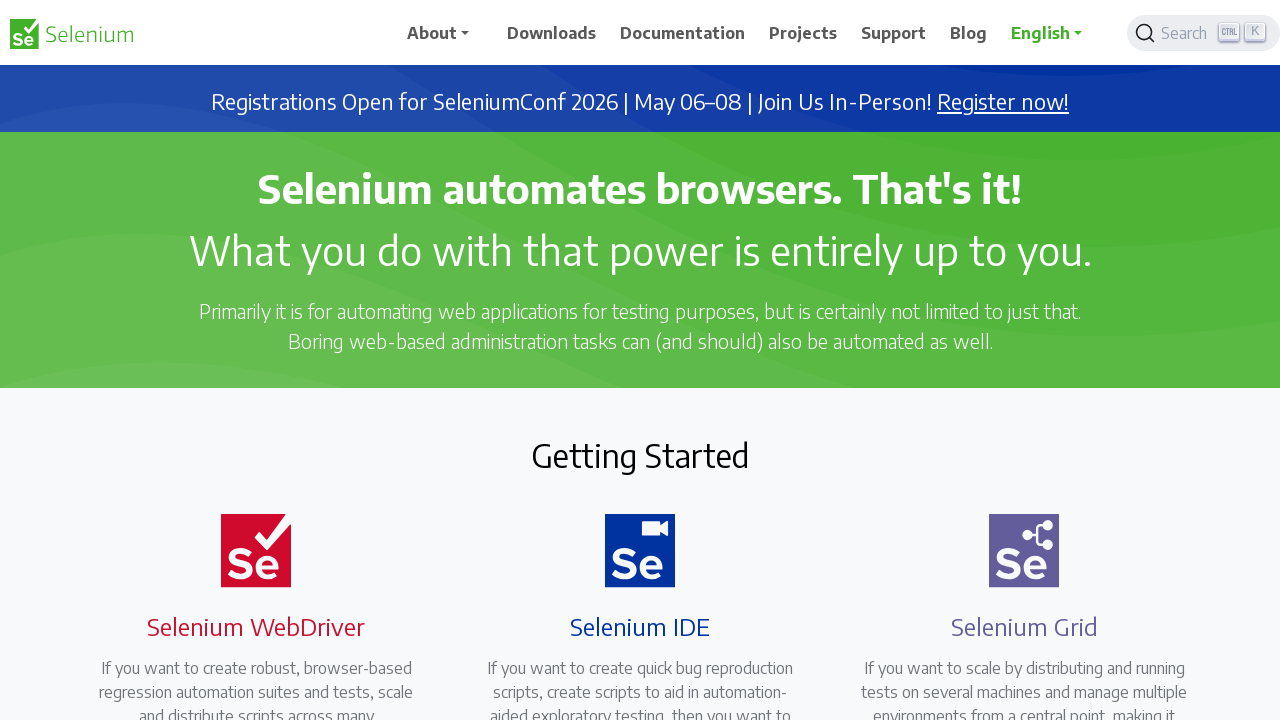

Waited 1000ms after scrolling down
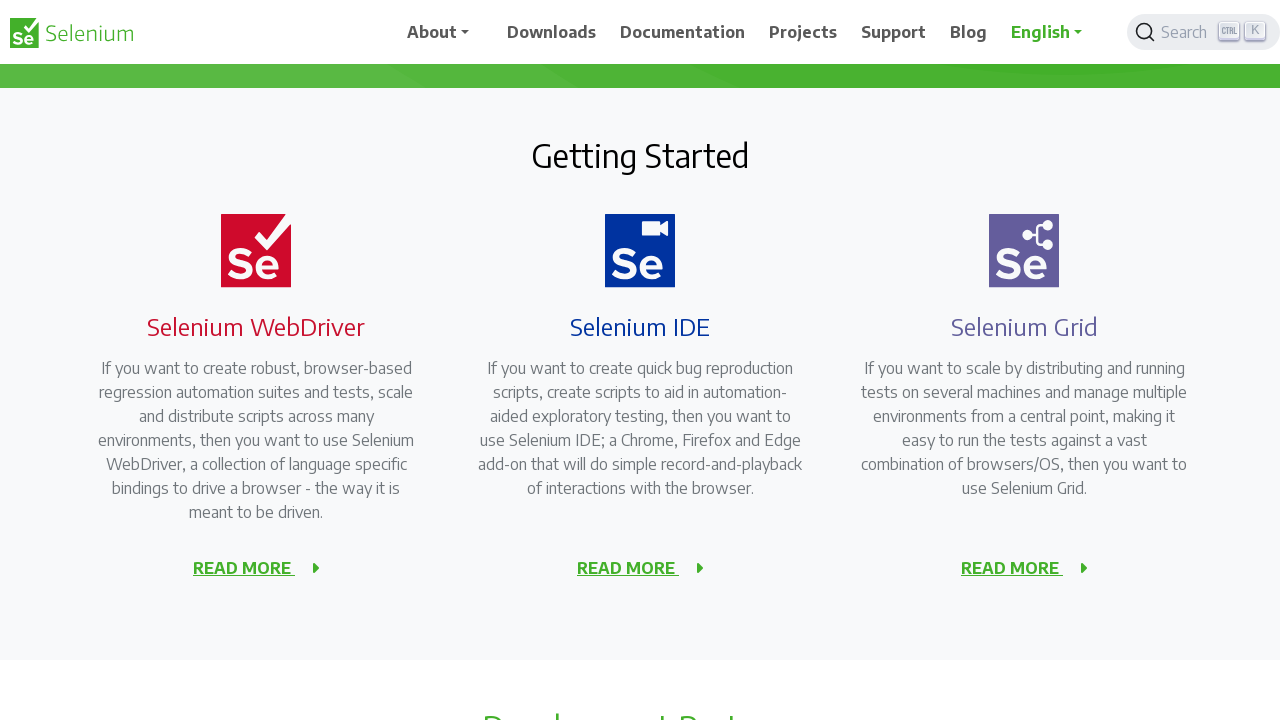

Scrolled back to top of page
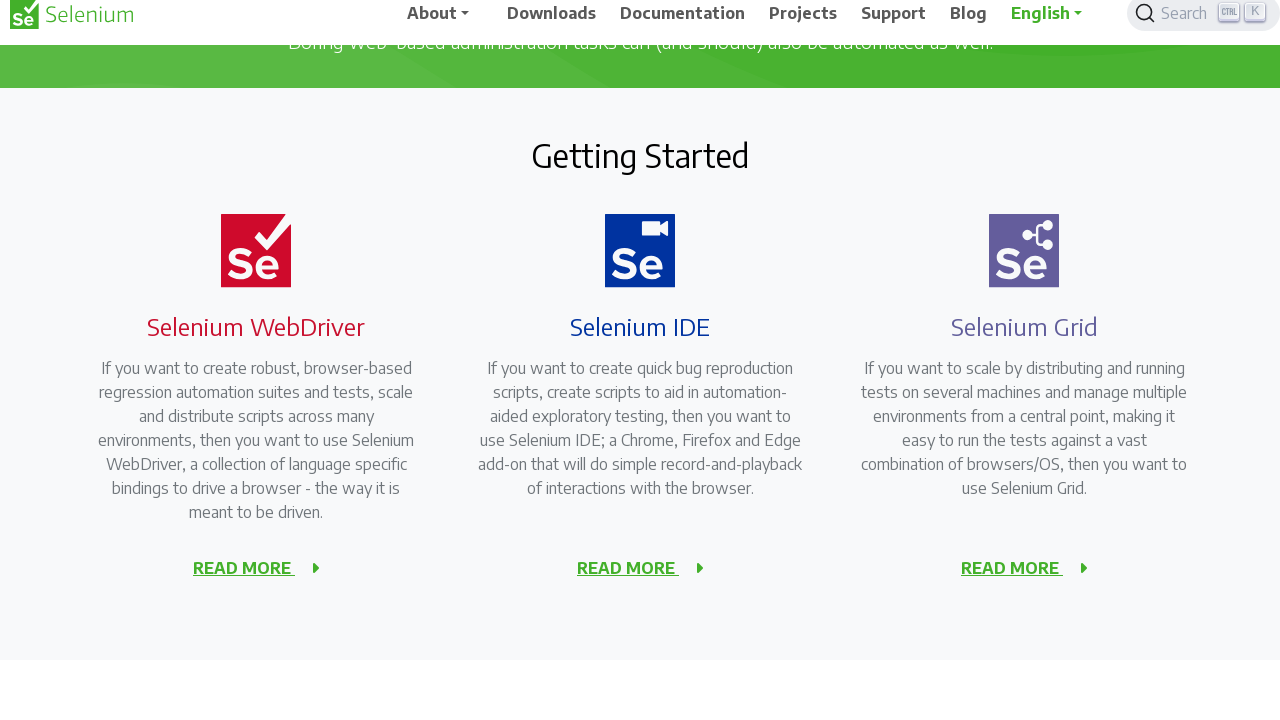

Waited 1000ms after scrolling to top
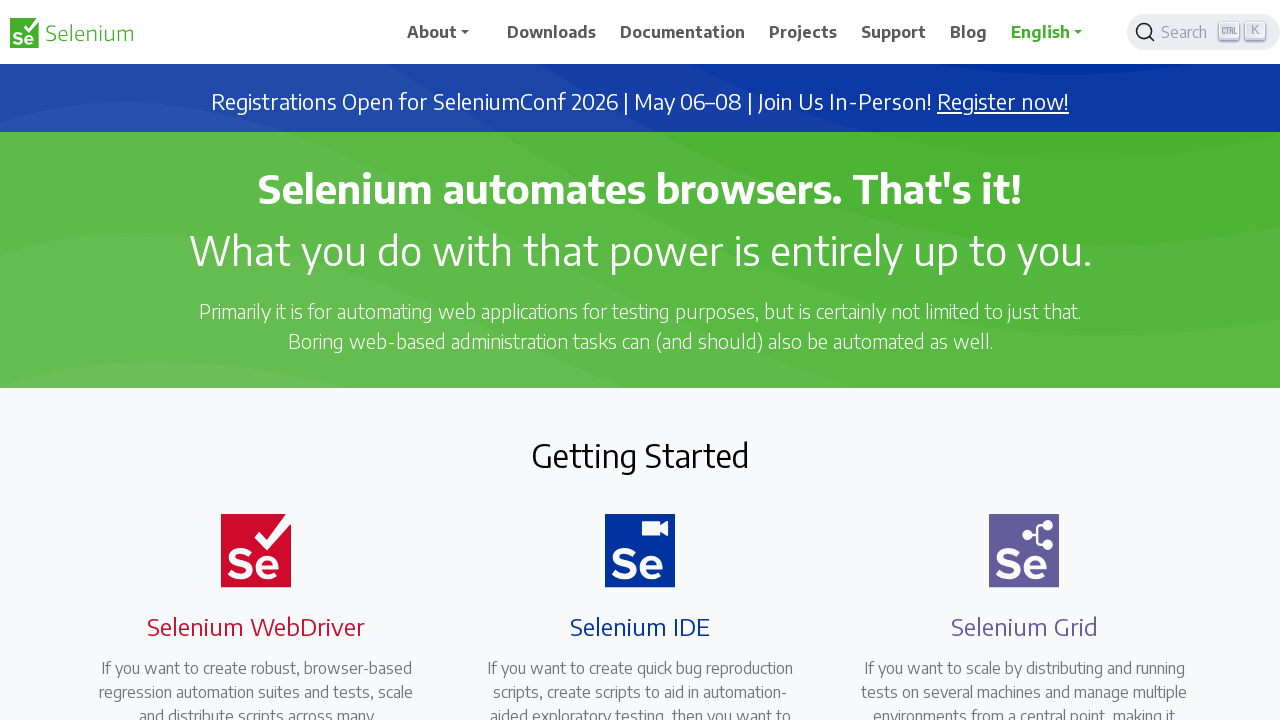

Scrolled down 300 pixels
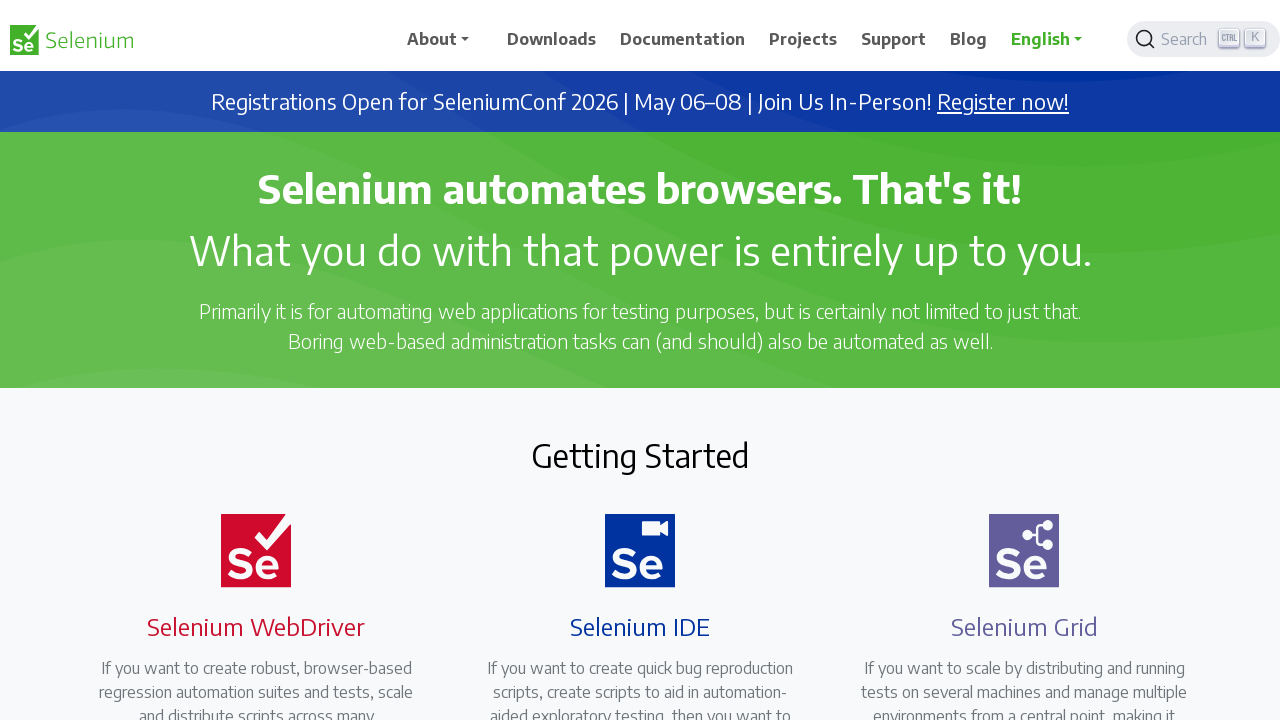

Waited 1000ms after scrolling down
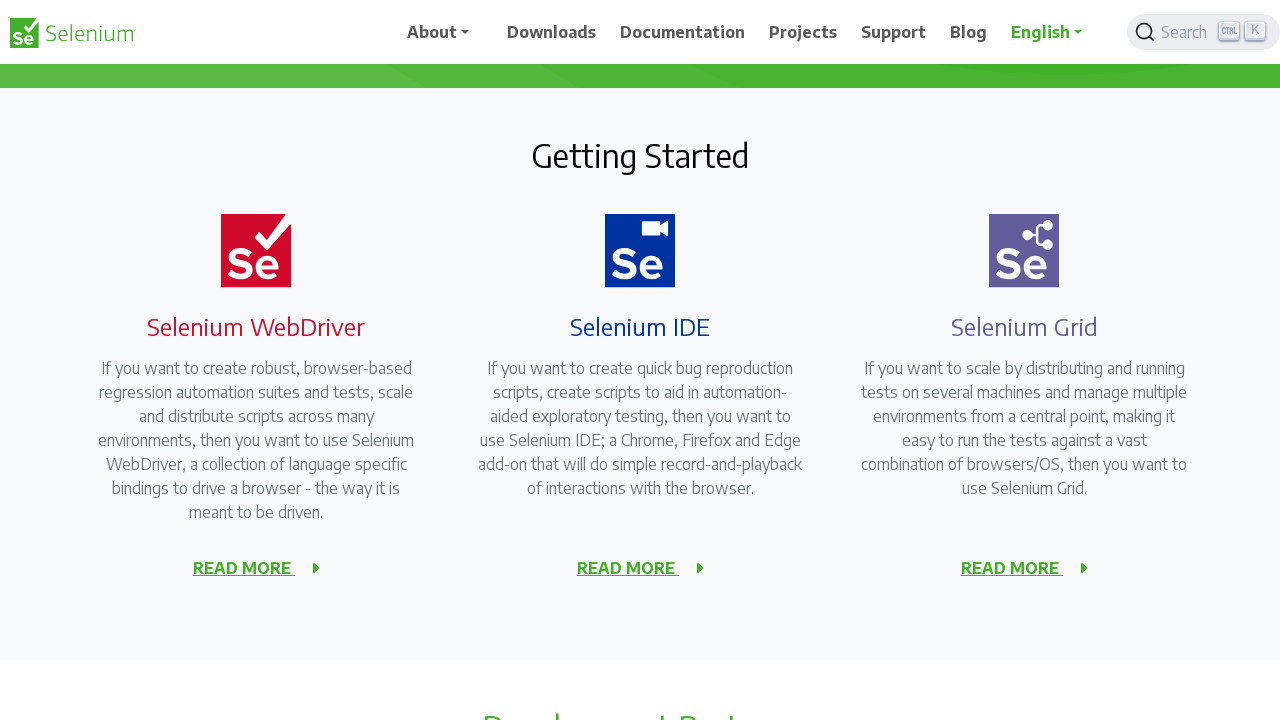

Scrolled back to top of page
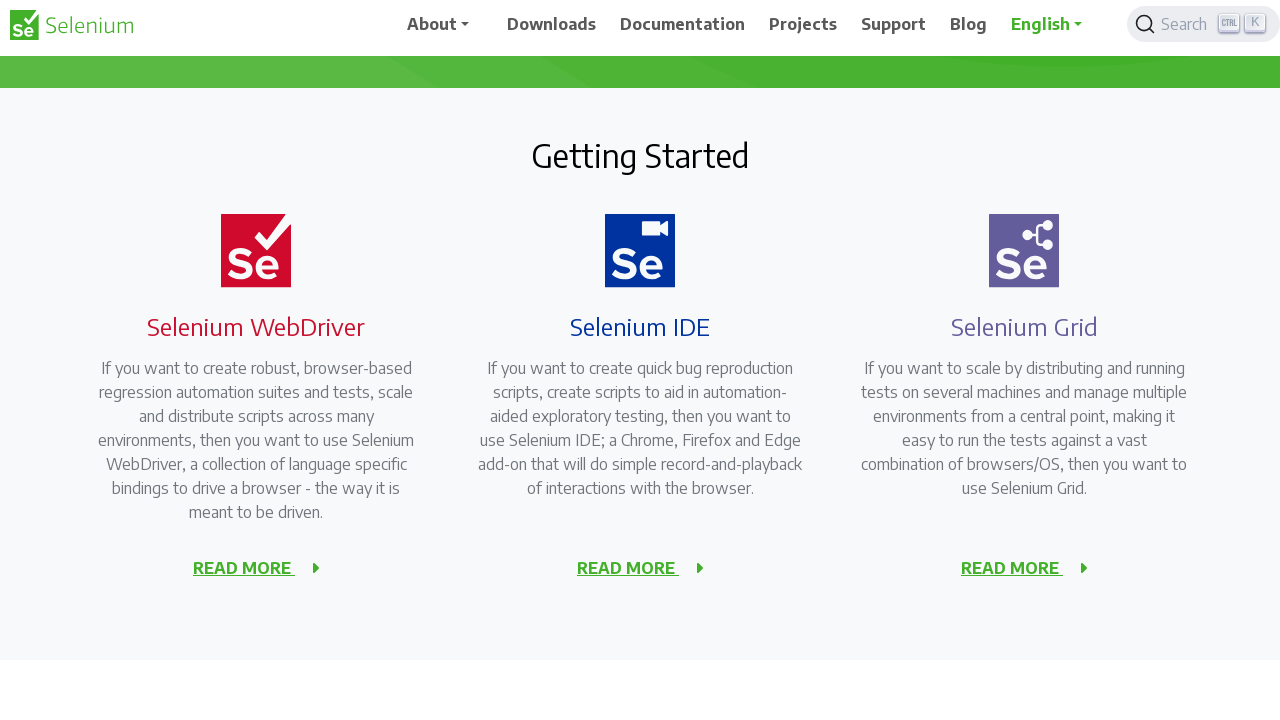

Waited 1000ms after scrolling to top
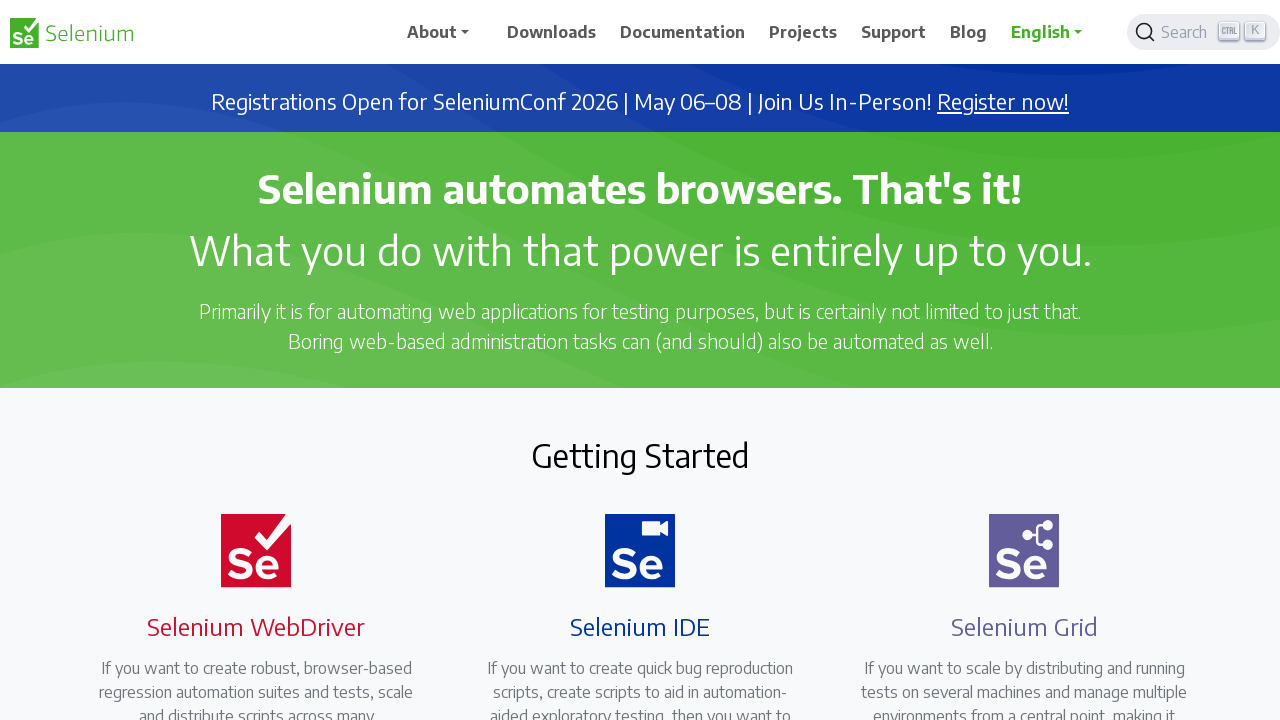

Scrolled down 300 pixels
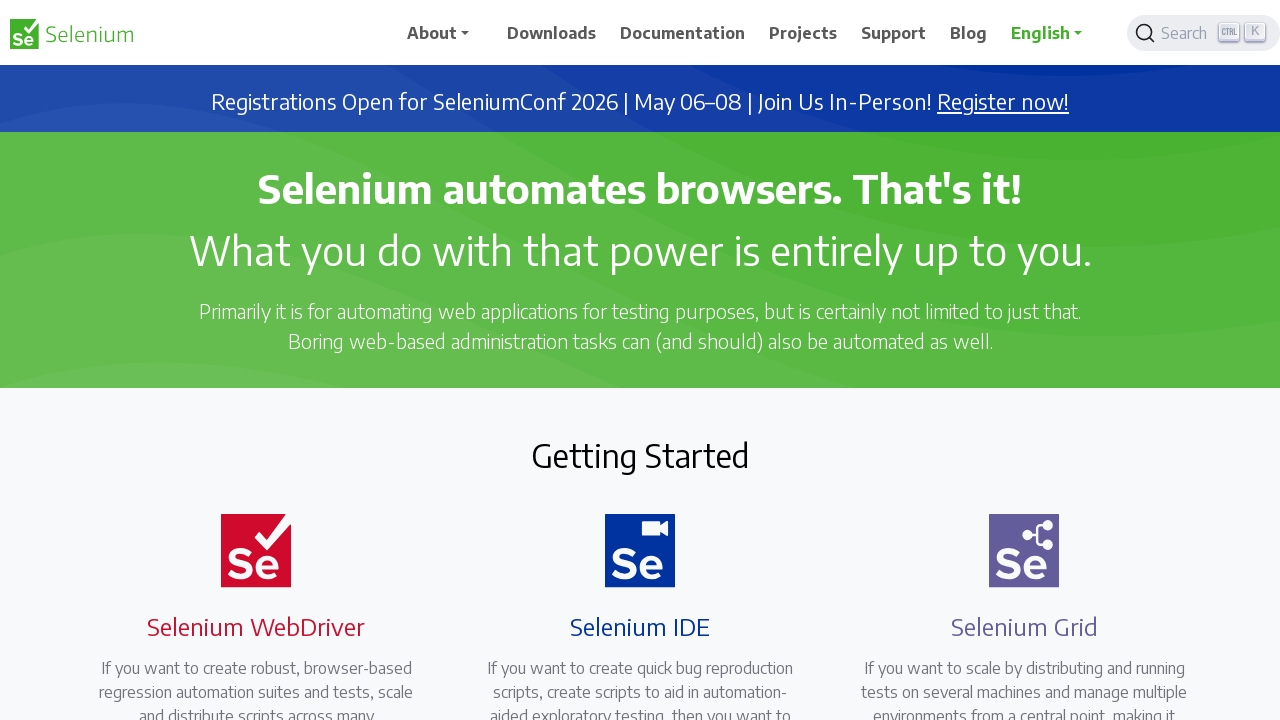

Waited 1000ms after scrolling down
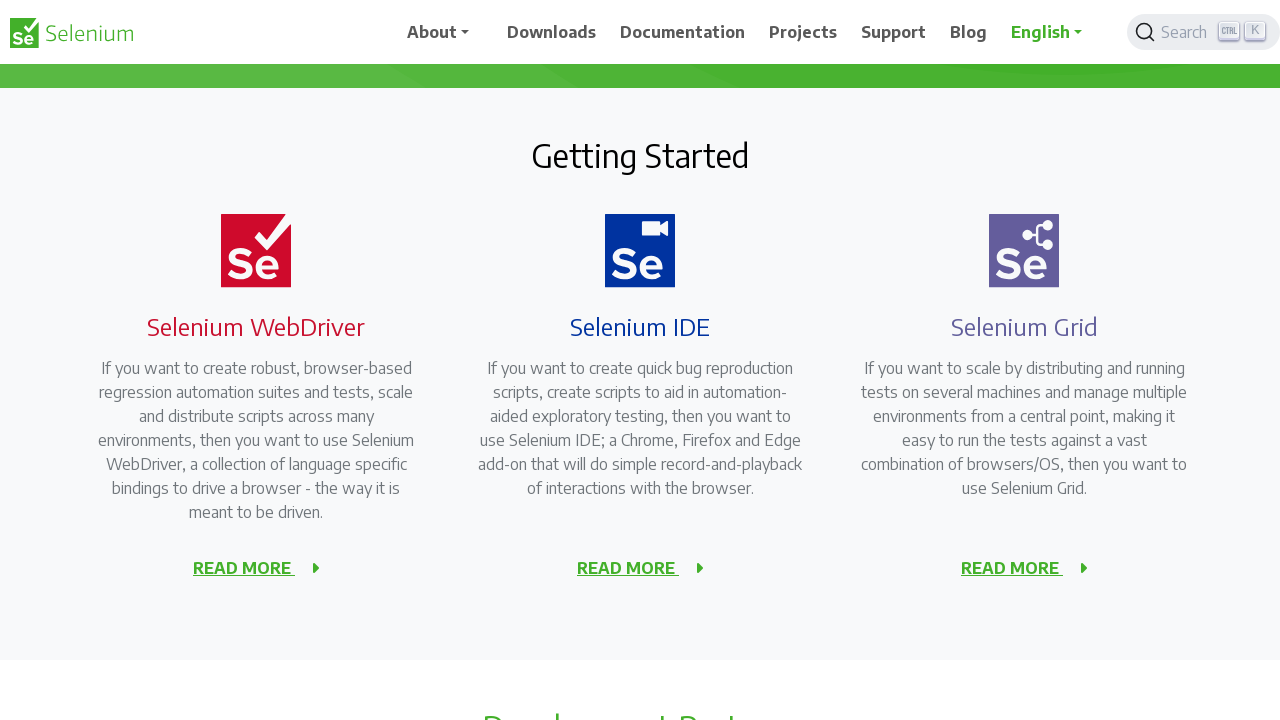

Scrolled back to top of page
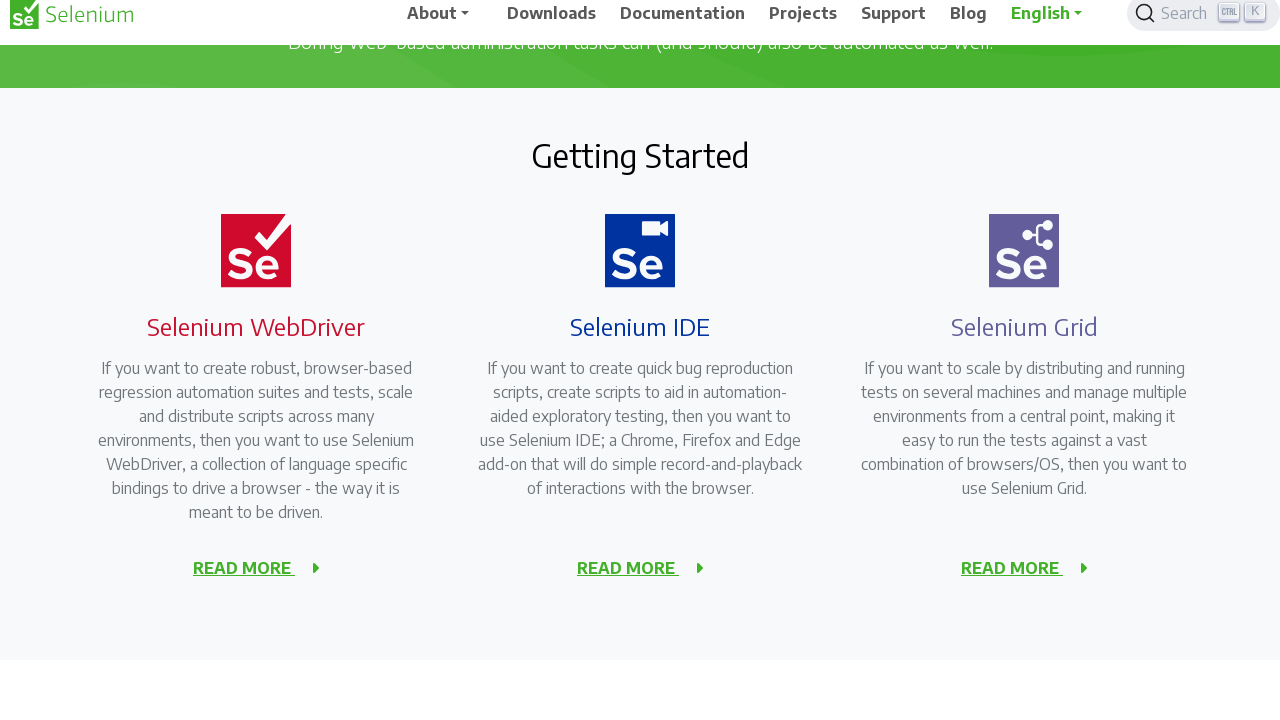

Waited 1000ms after scrolling to top
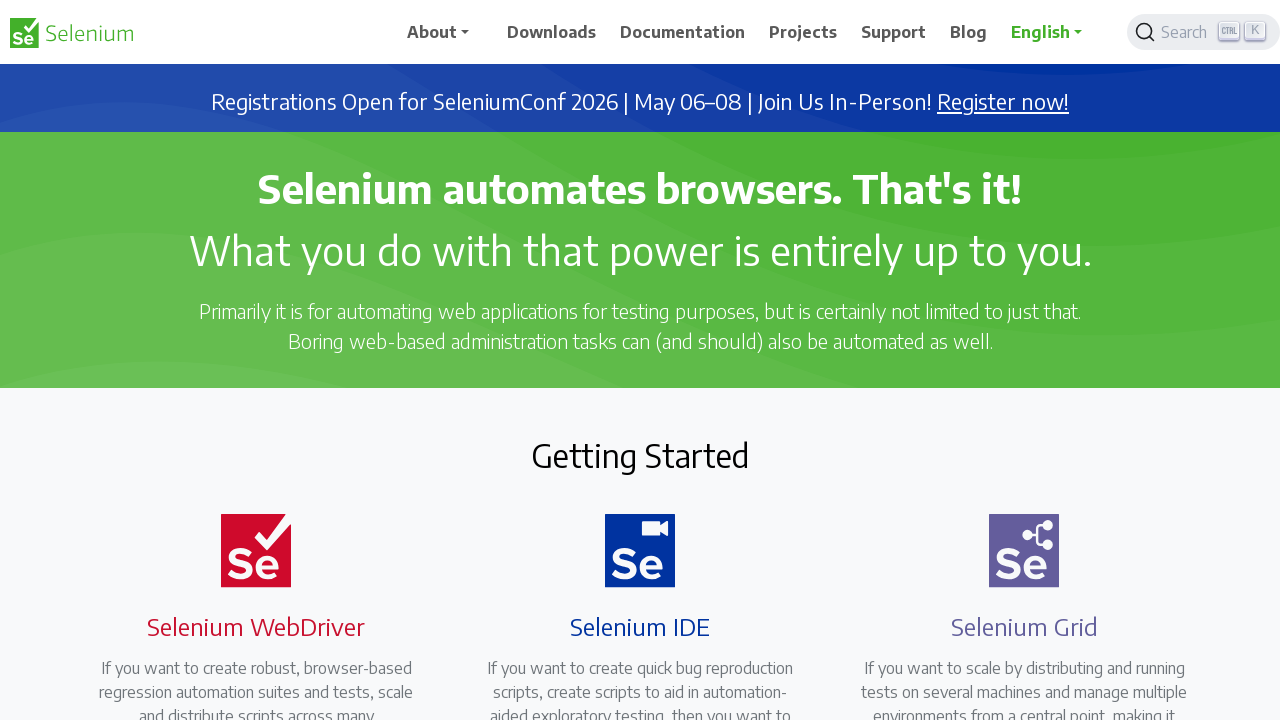

Scrolled down 300 pixels
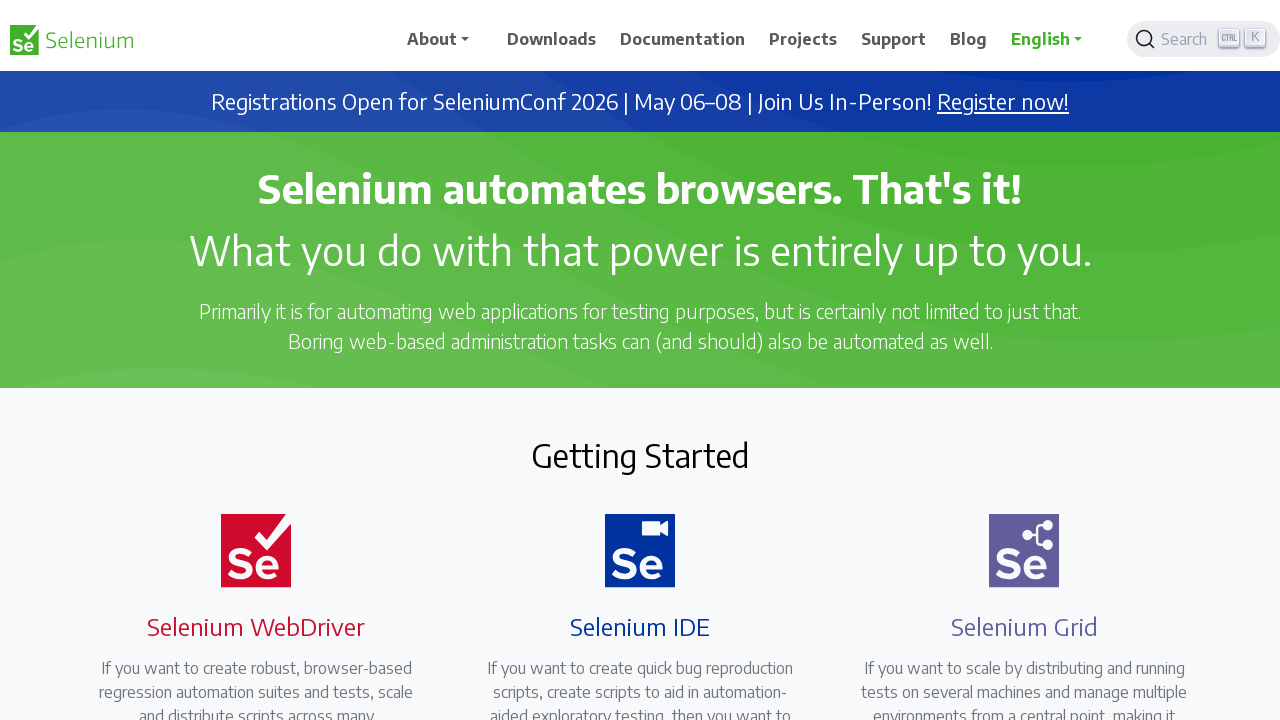

Waited 1000ms after scrolling down
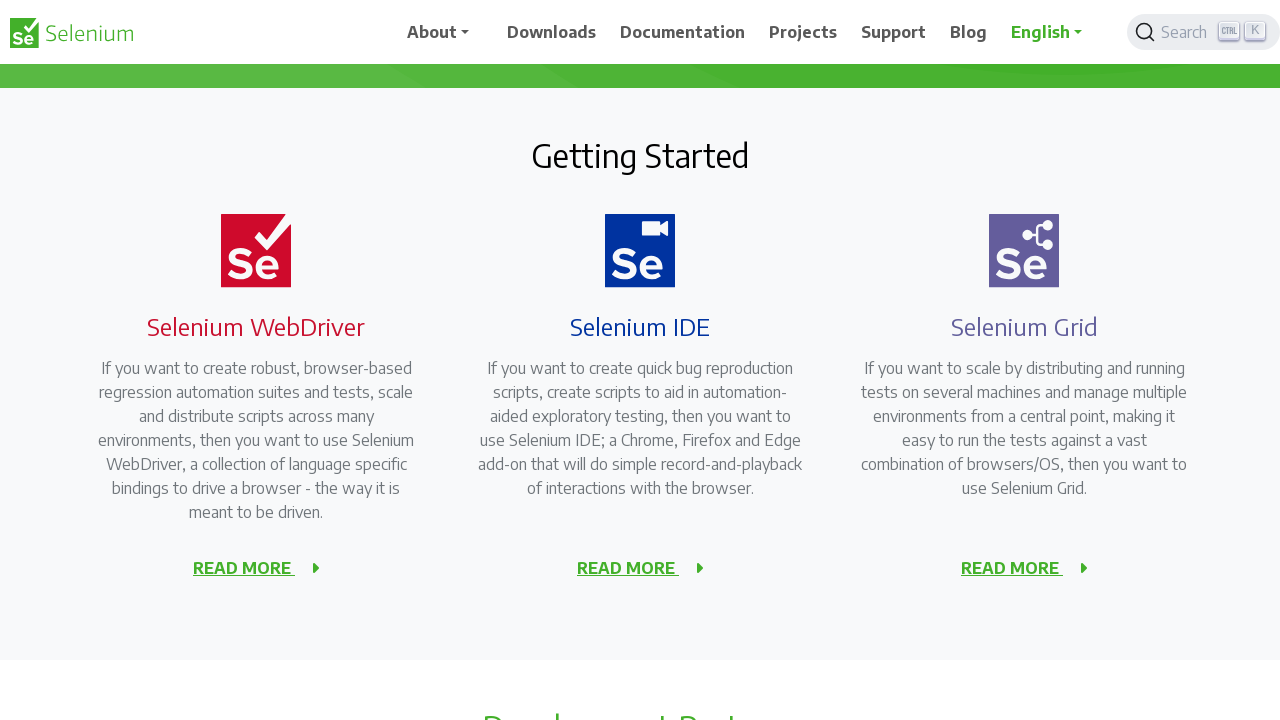

Scrolled back to top of page
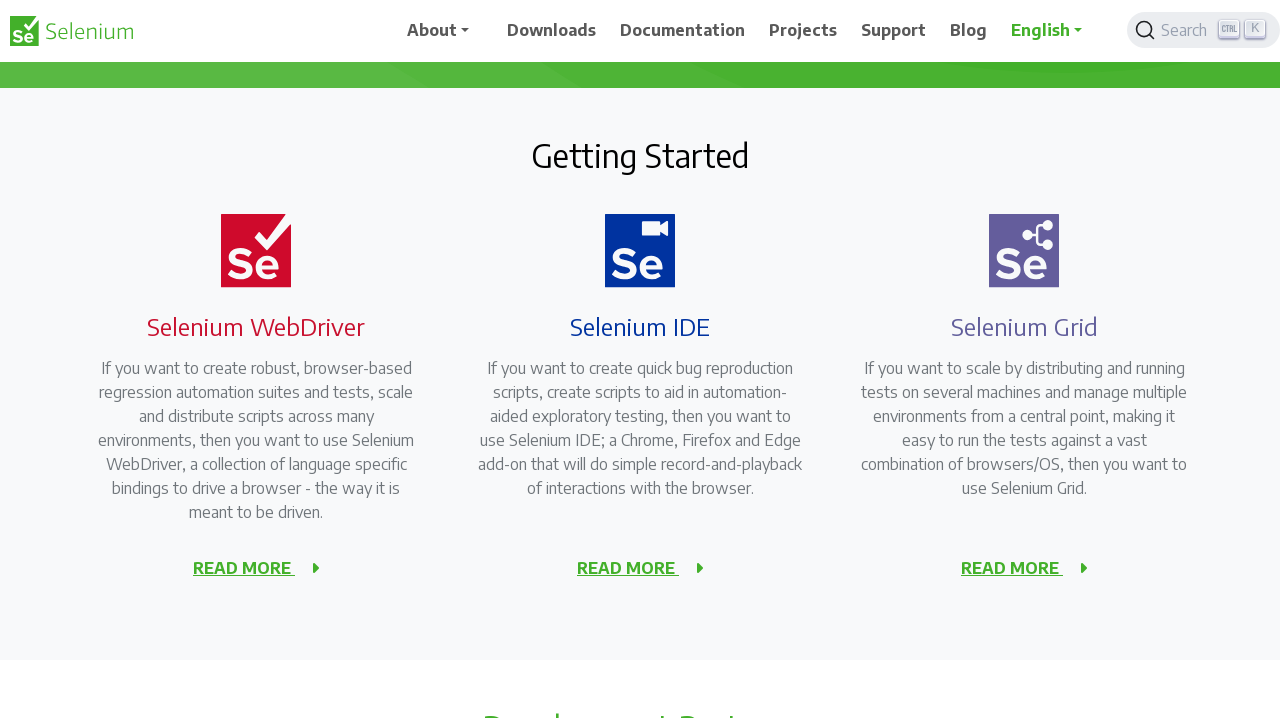

Waited 1000ms after scrolling to top
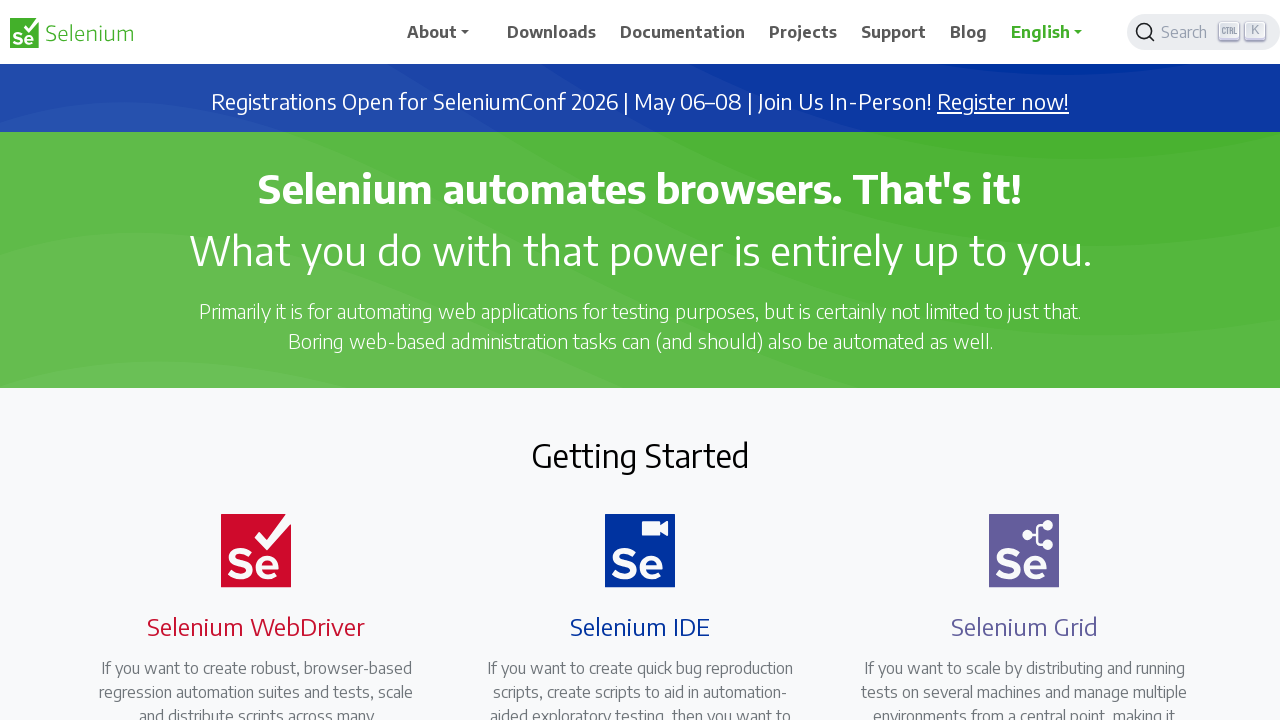

Scrolled down 300 pixels
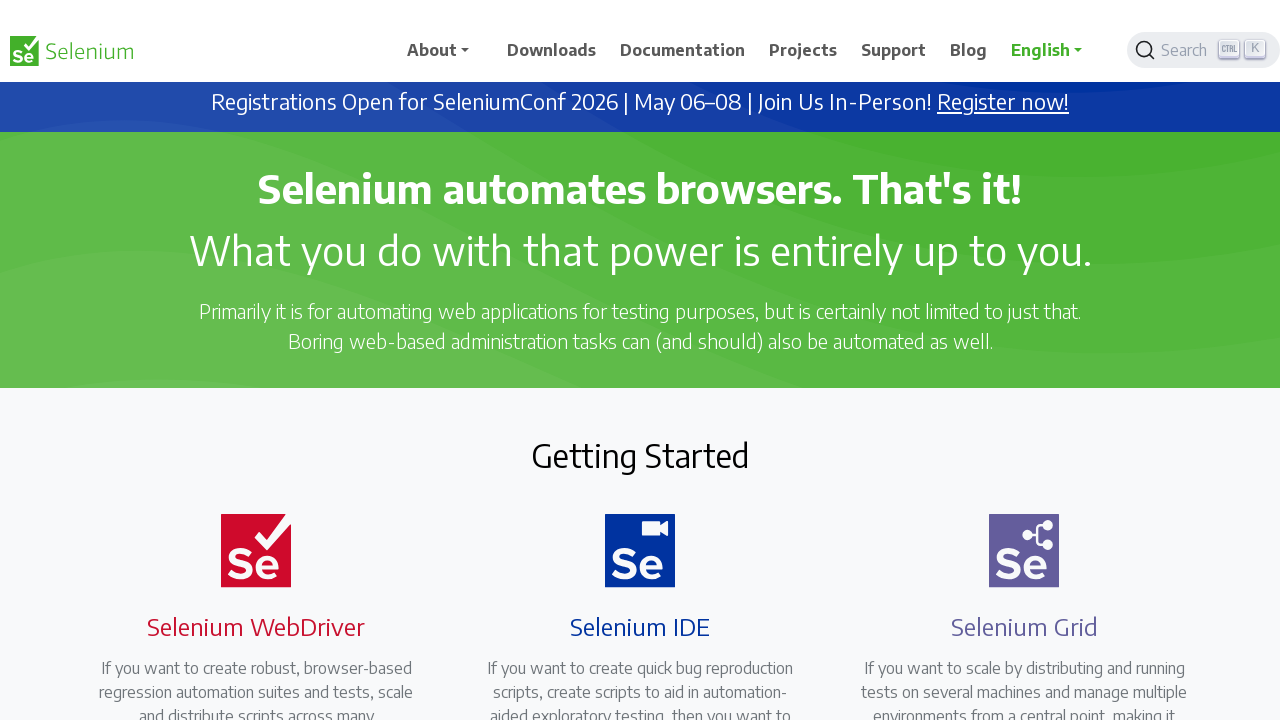

Waited 1000ms after scrolling down
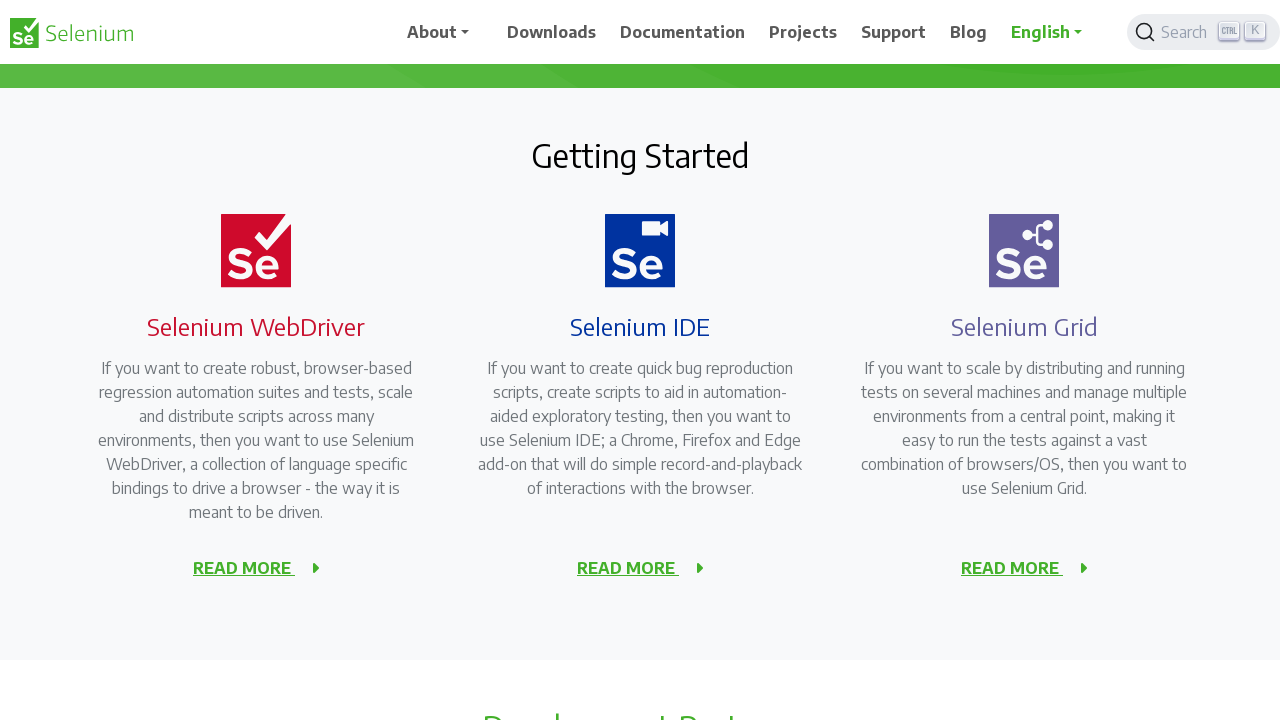

Scrolled back to top of page
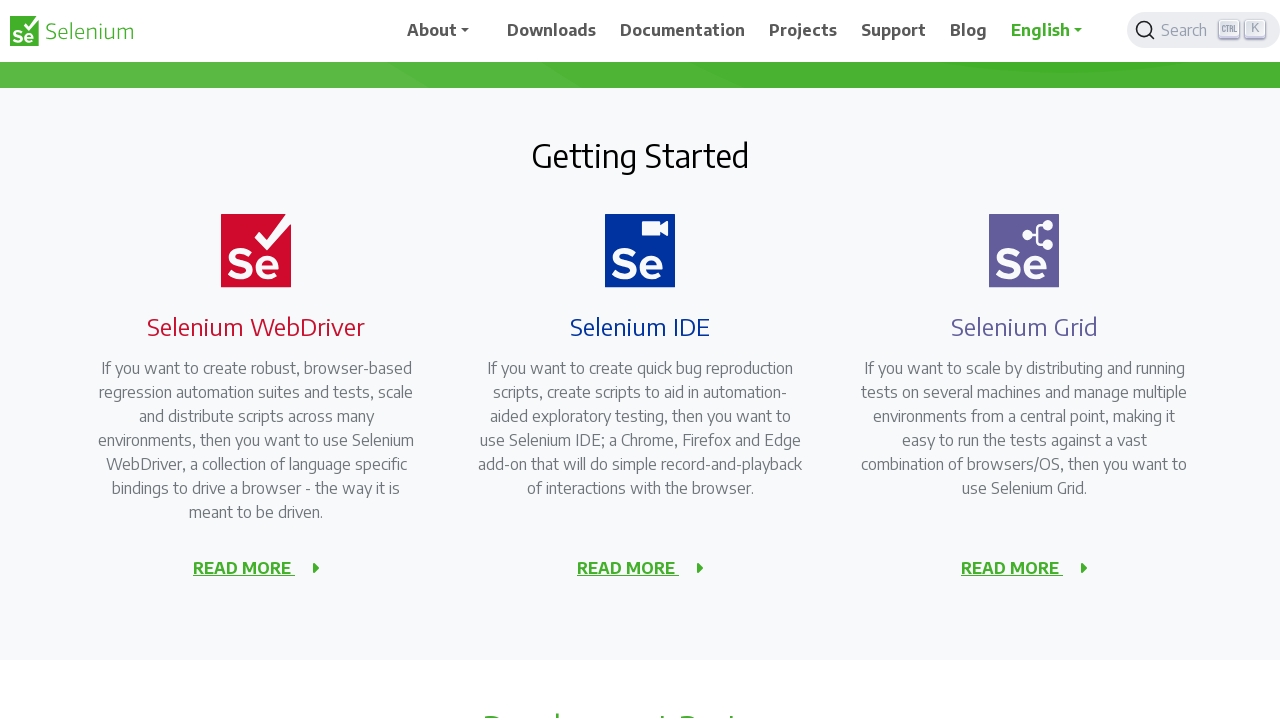

Waited 1000ms after scrolling to top
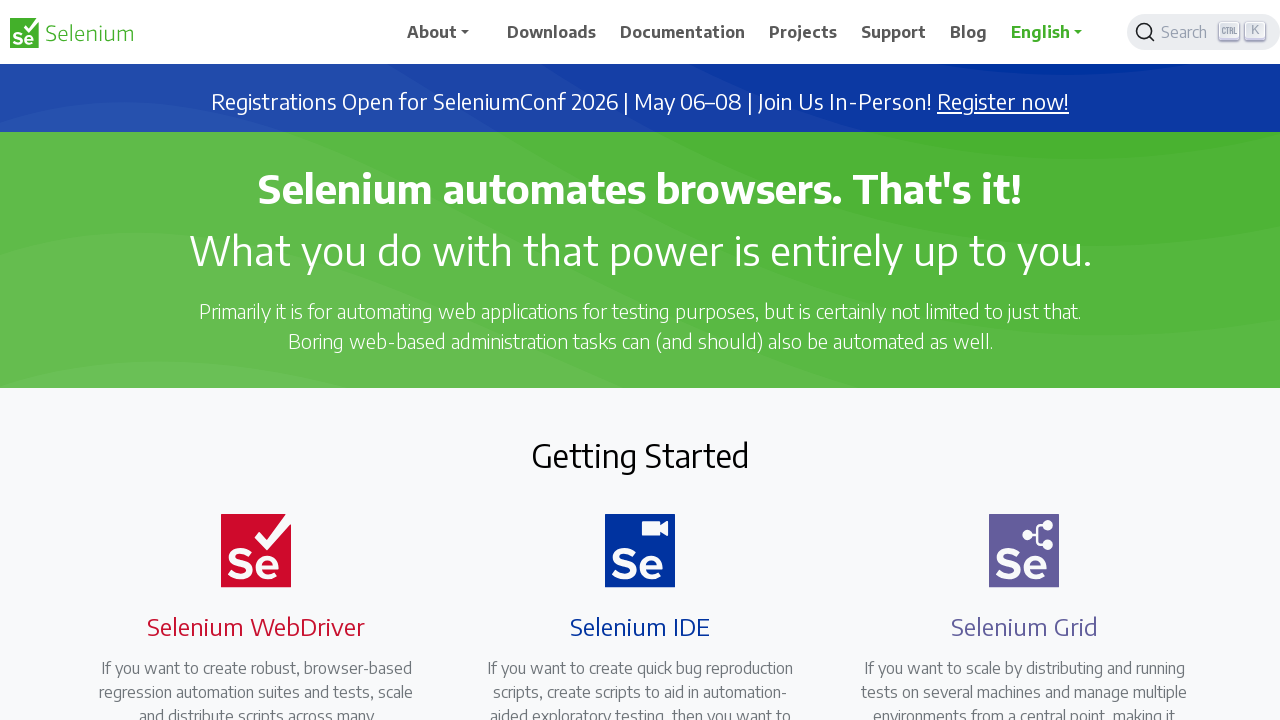

Scrolled down 300 pixels
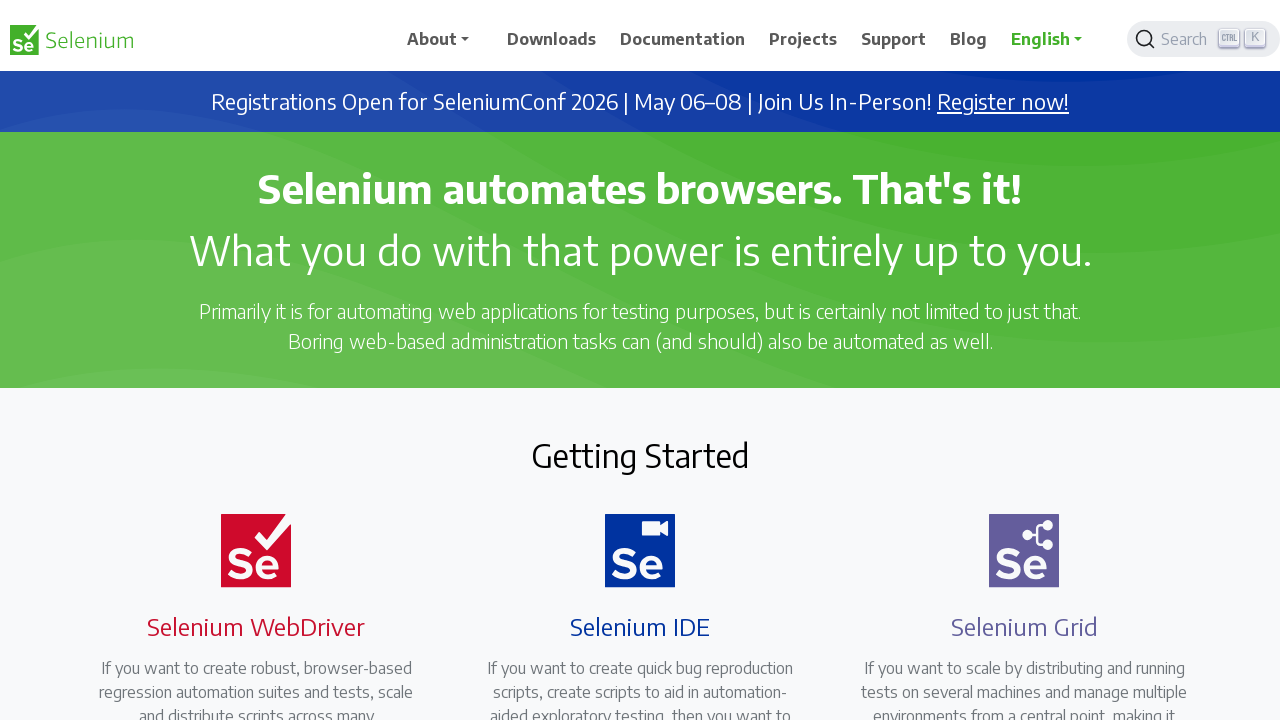

Waited 1000ms after scrolling down
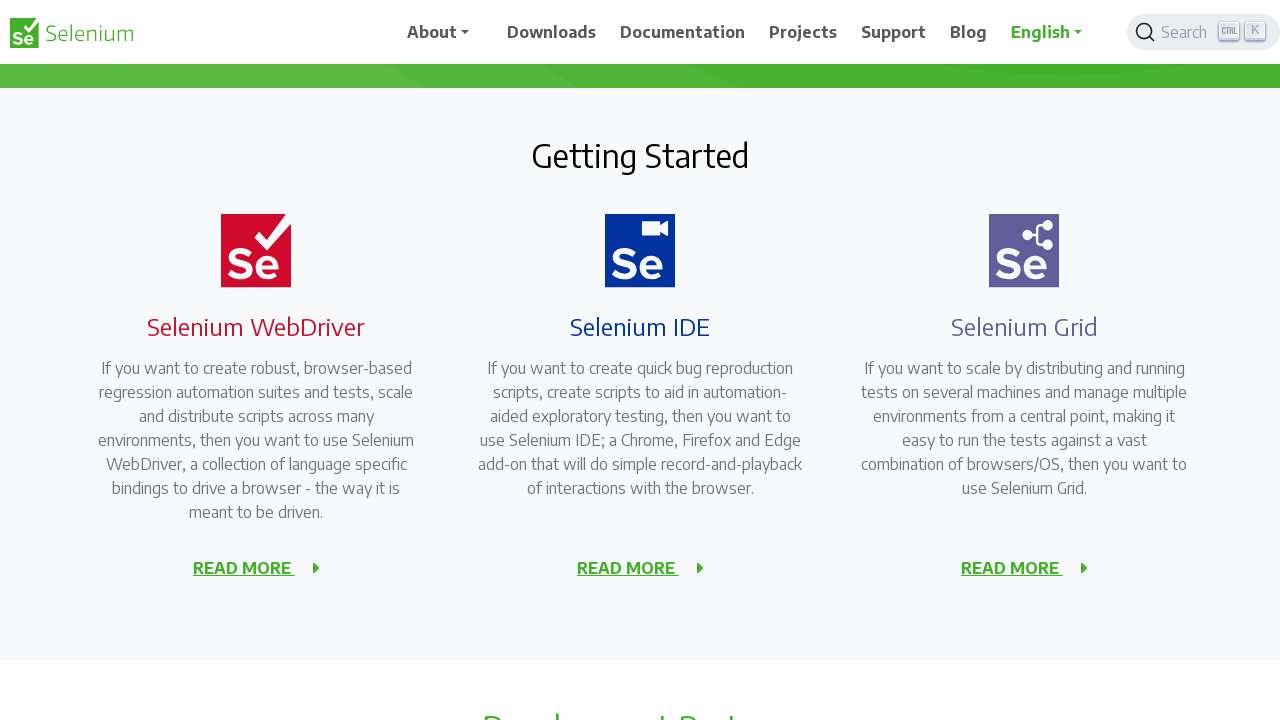

Scrolled back to top of page
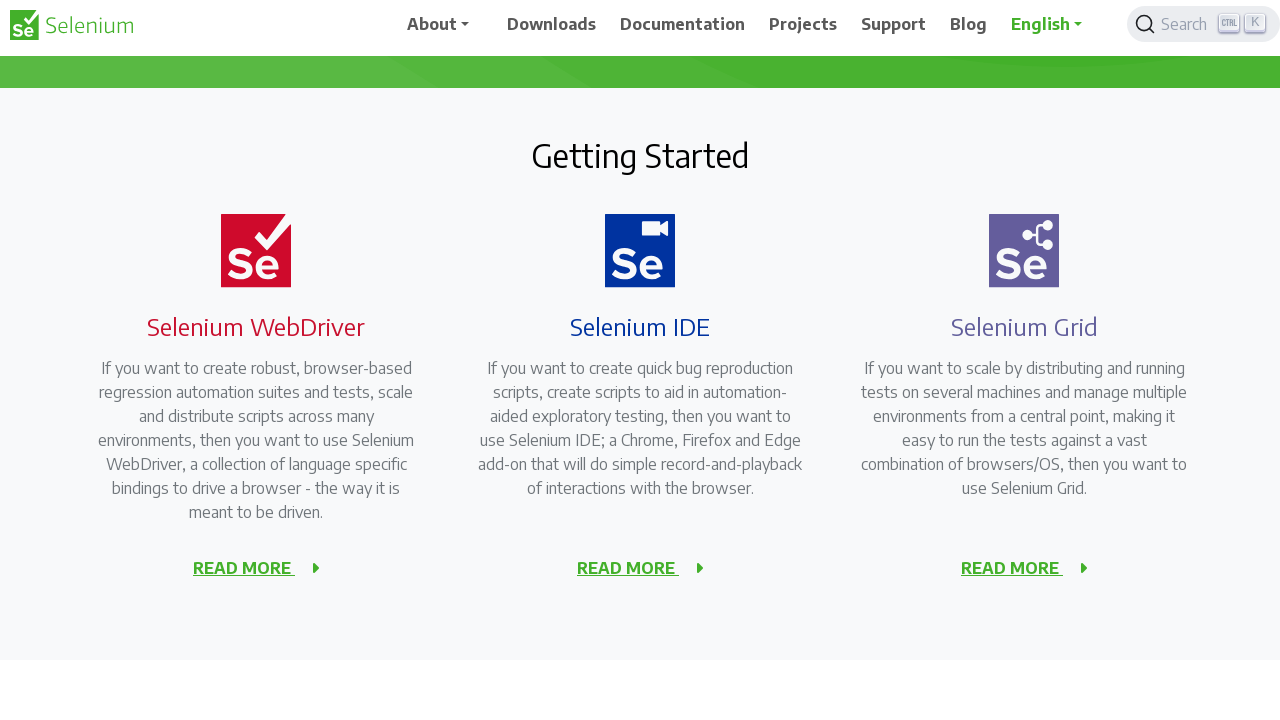

Waited 1000ms after scrolling to top
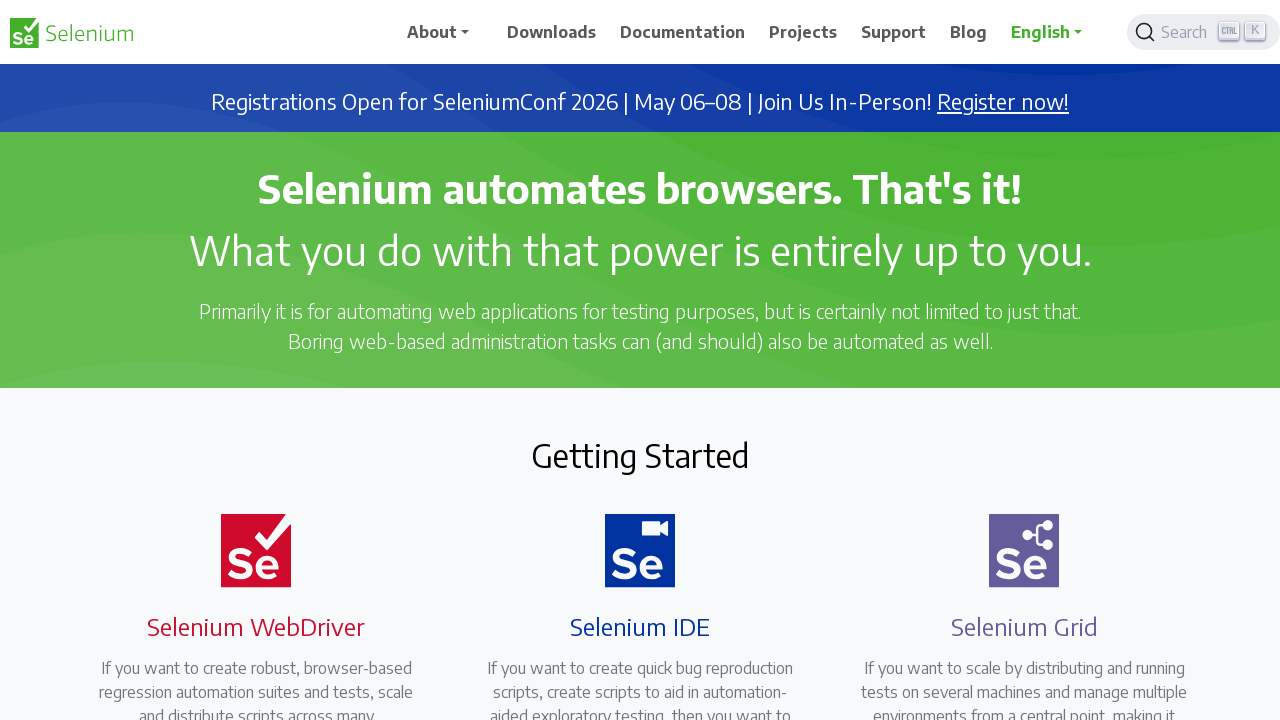

Scrolled down 300 pixels
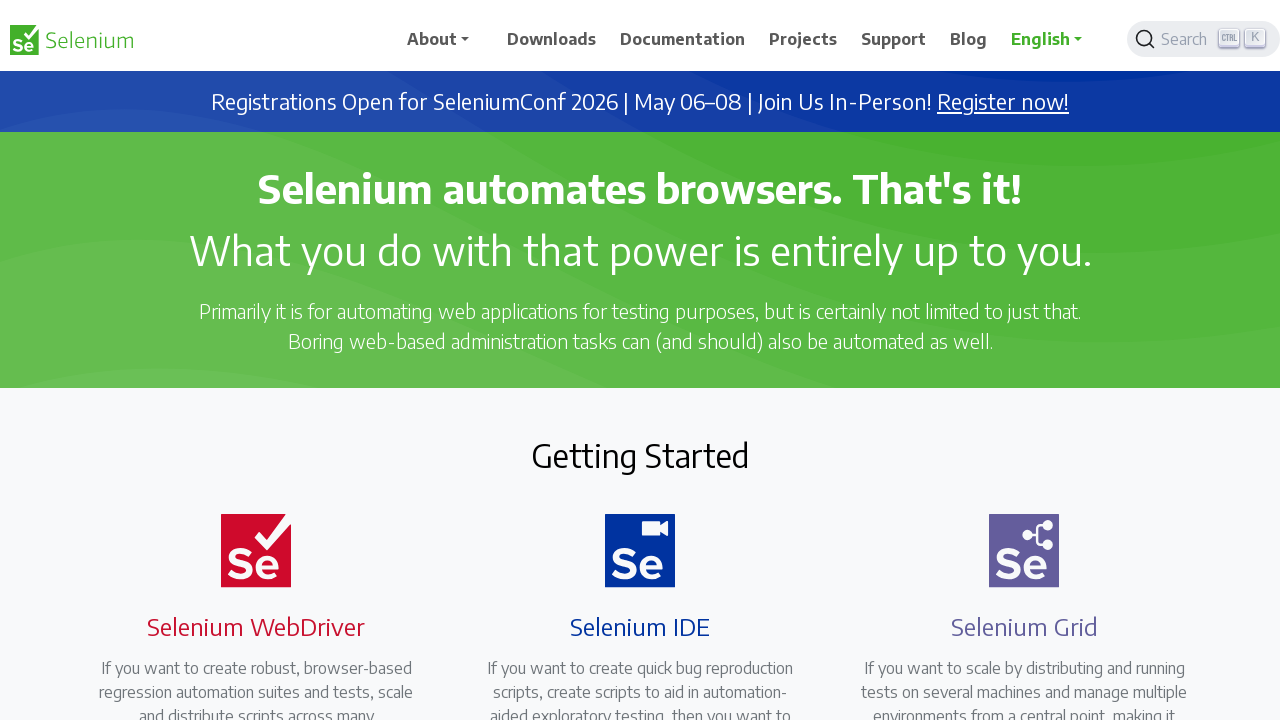

Waited 1000ms after scrolling down
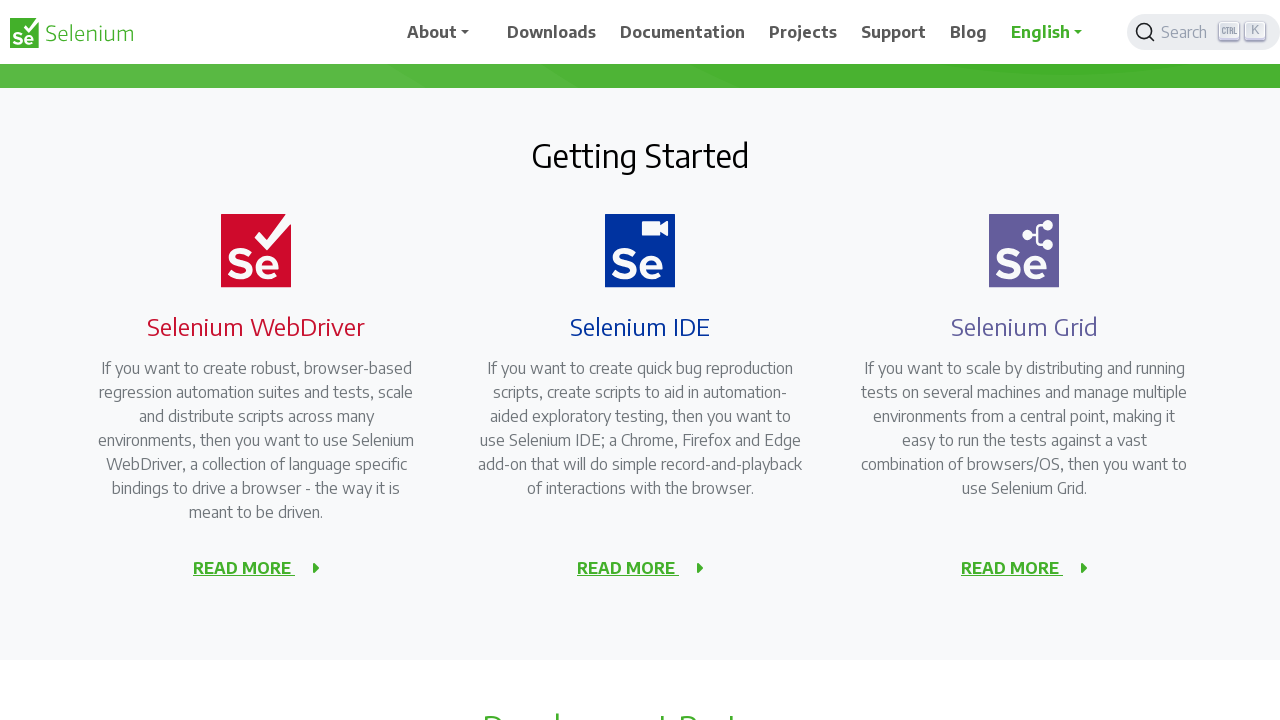

Scrolled back to top of page
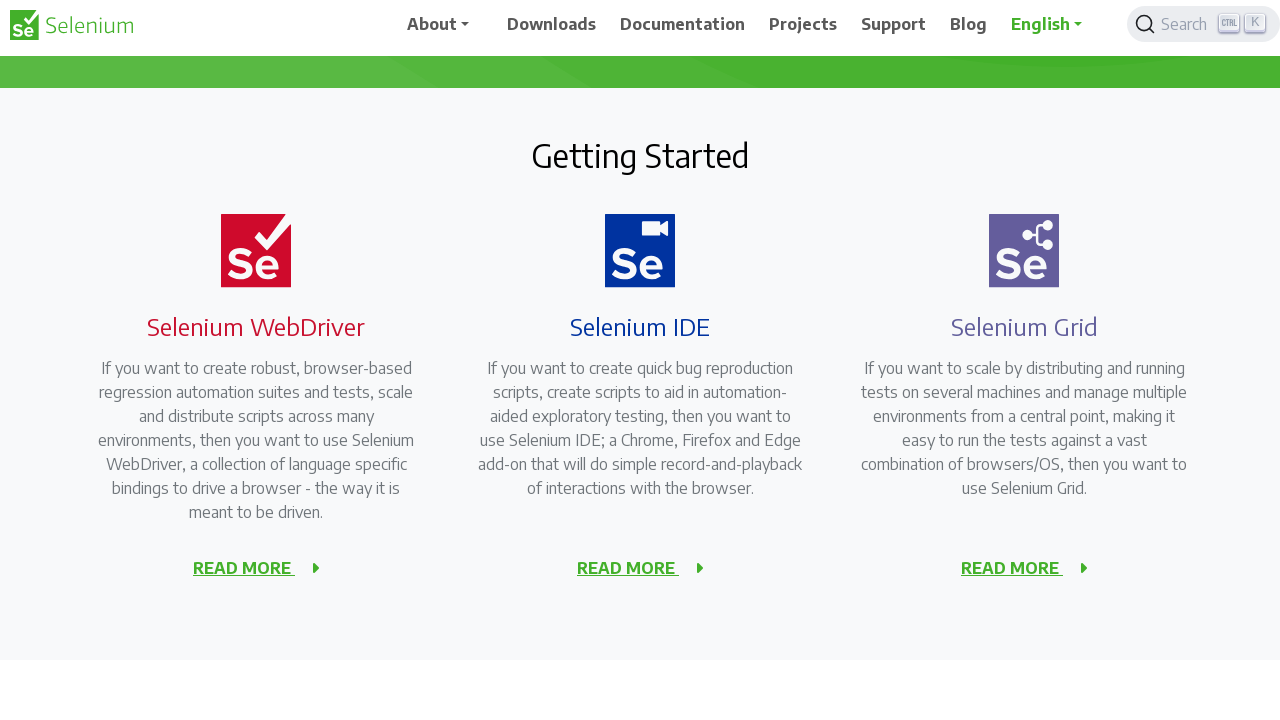

Waited 1000ms after scrolling to top
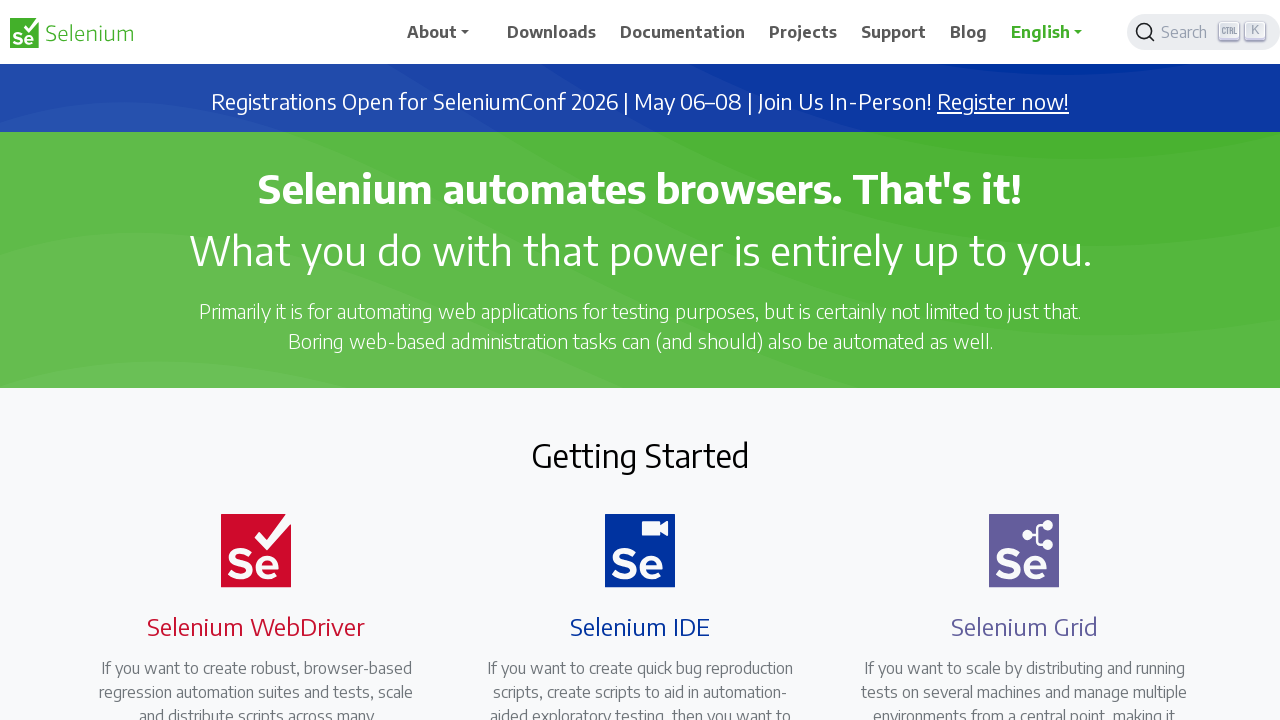

Scrolled down 300 pixels
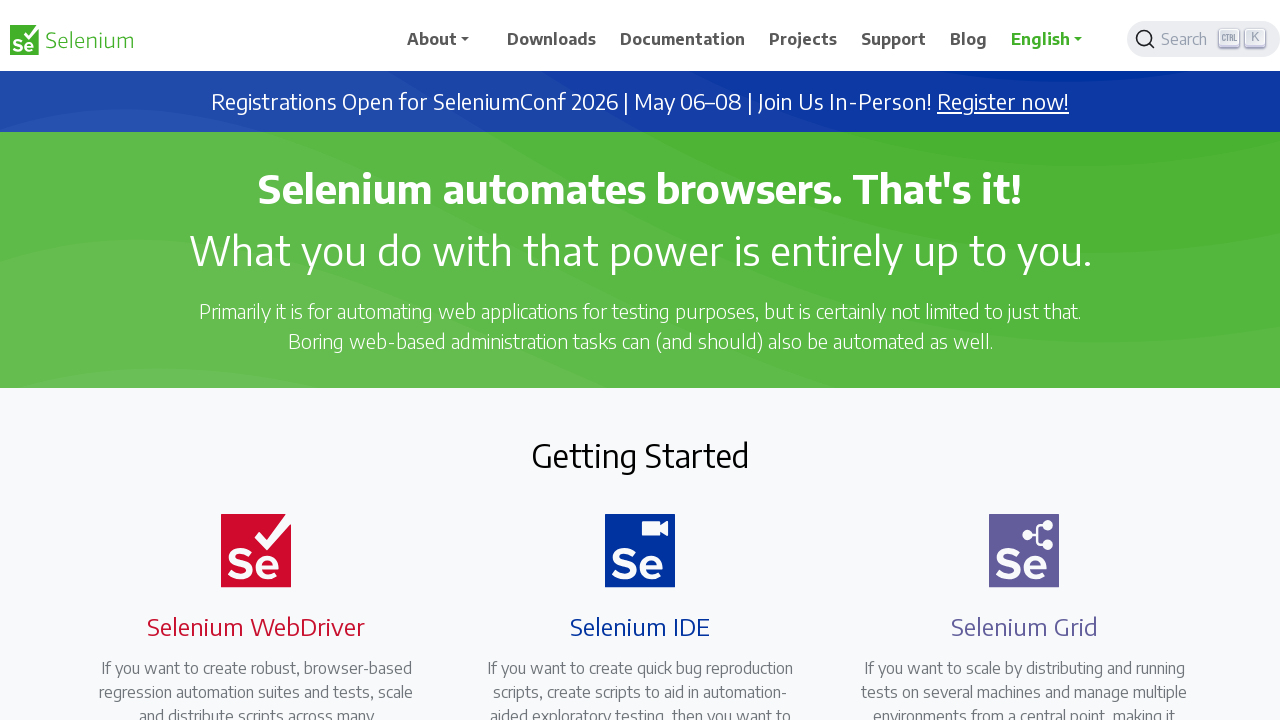

Waited 1000ms after scrolling down
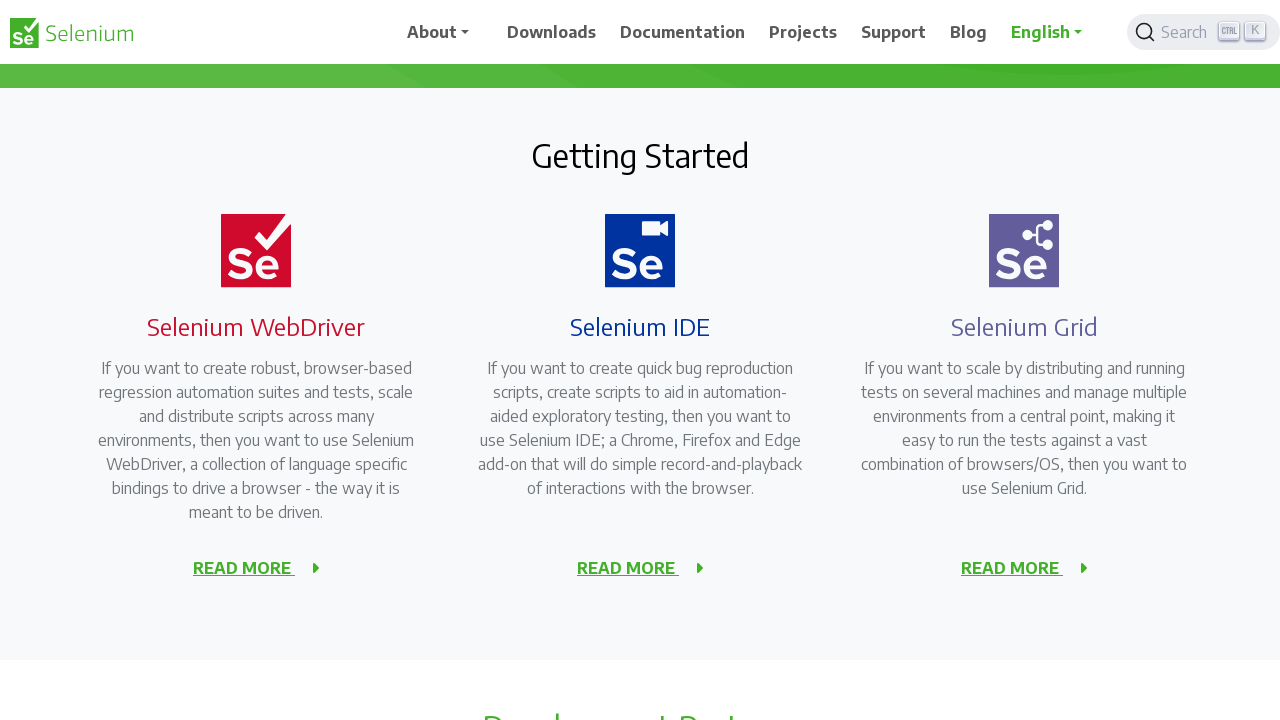

Scrolled back to top of page
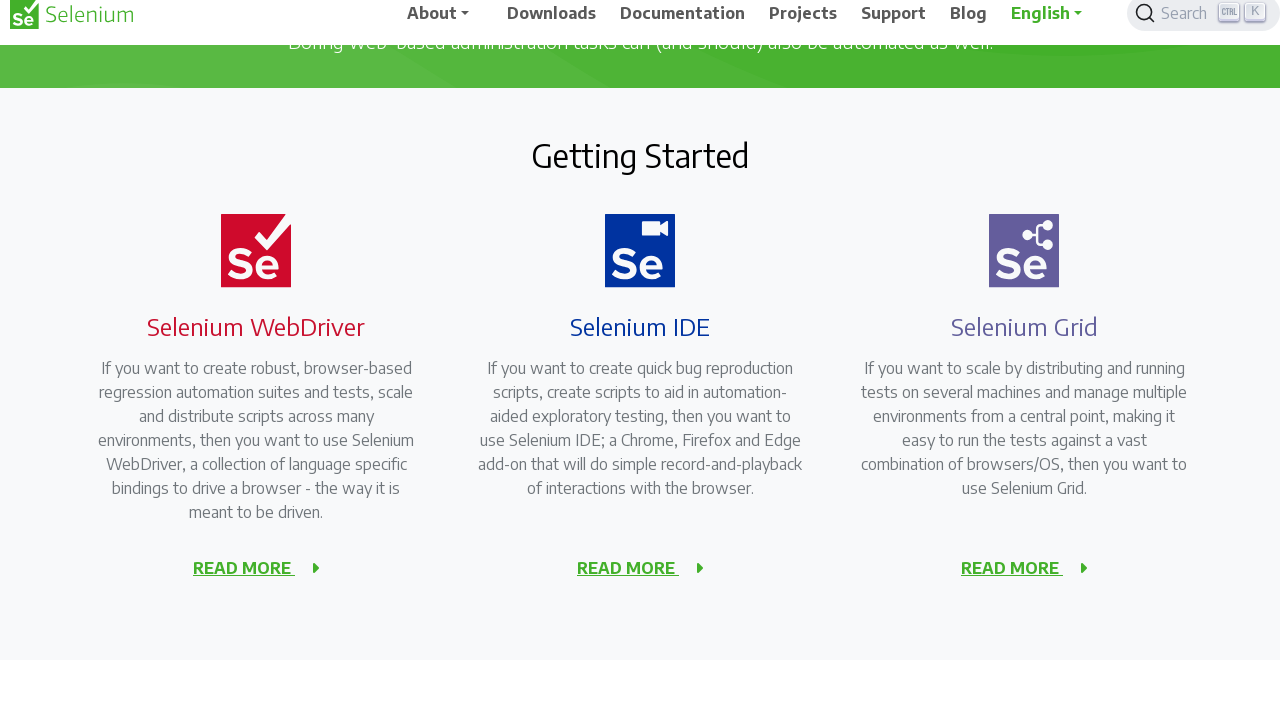

Waited 1000ms after scrolling to top
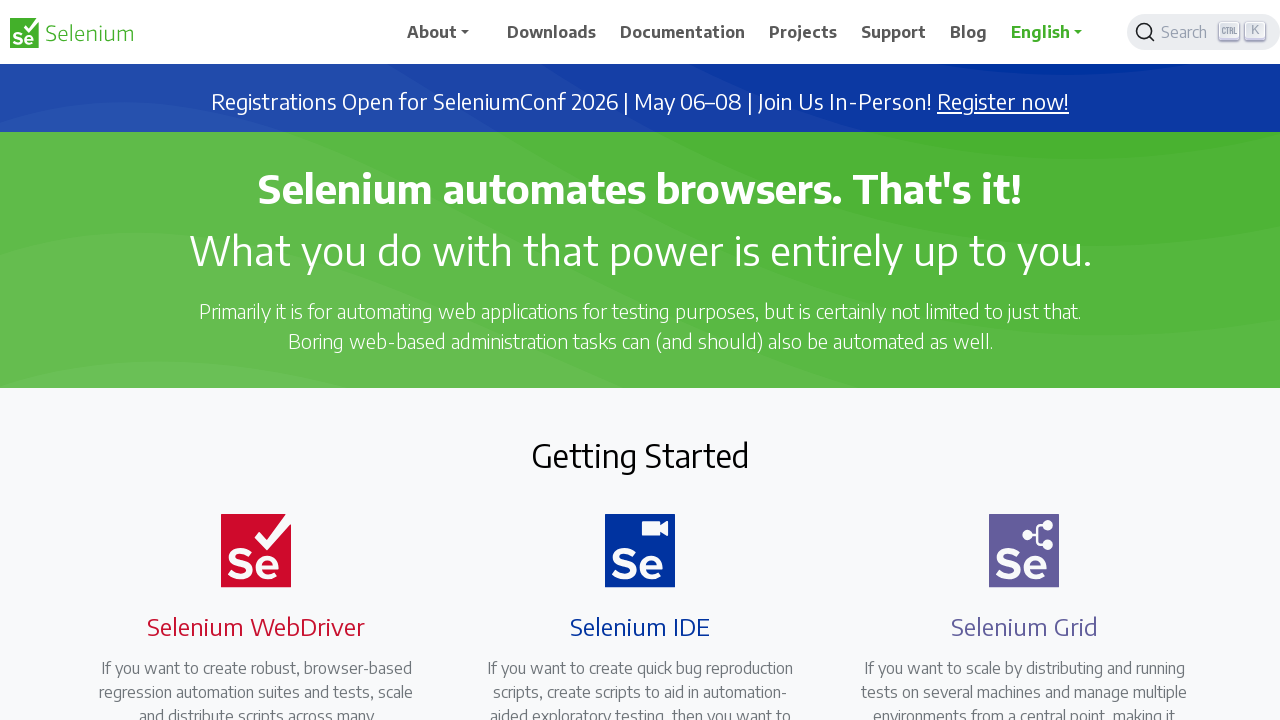

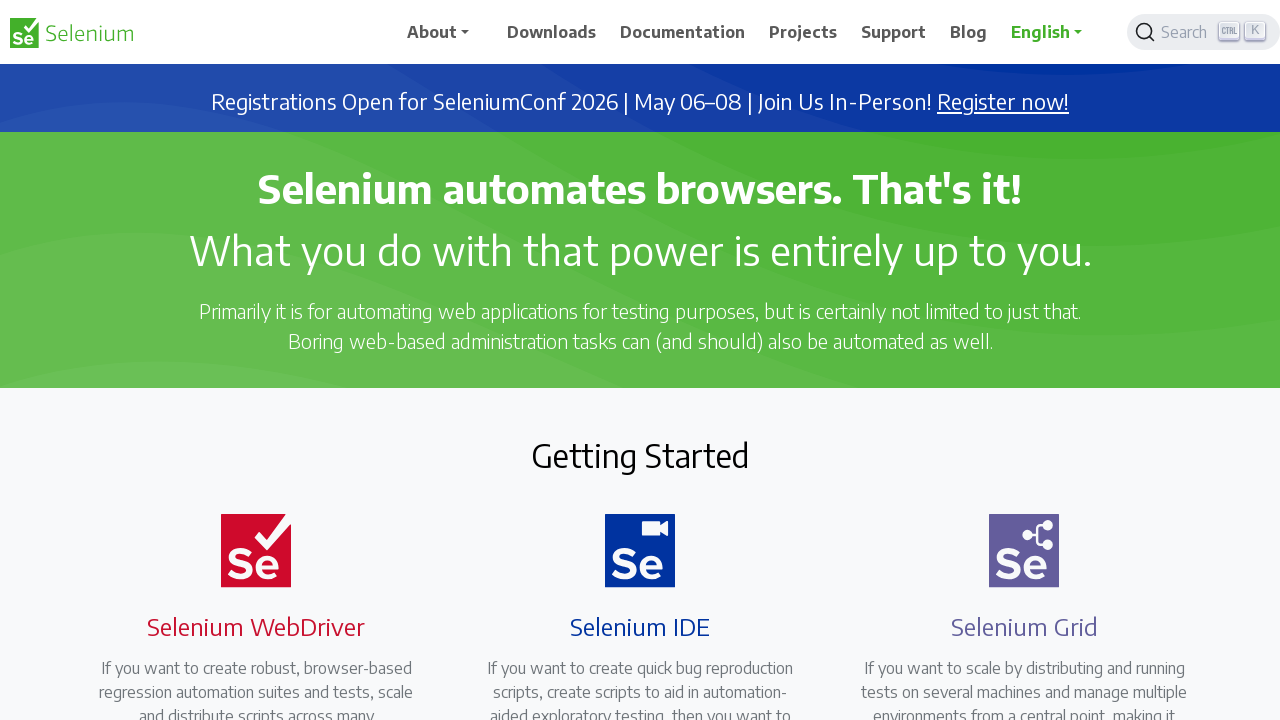